Demonstrates element highlighting by locating the sign-in button and open account link on Citi's homepage, then flashing their background colors using JavaScript execution.

Starting URL: https://www.citi.com/

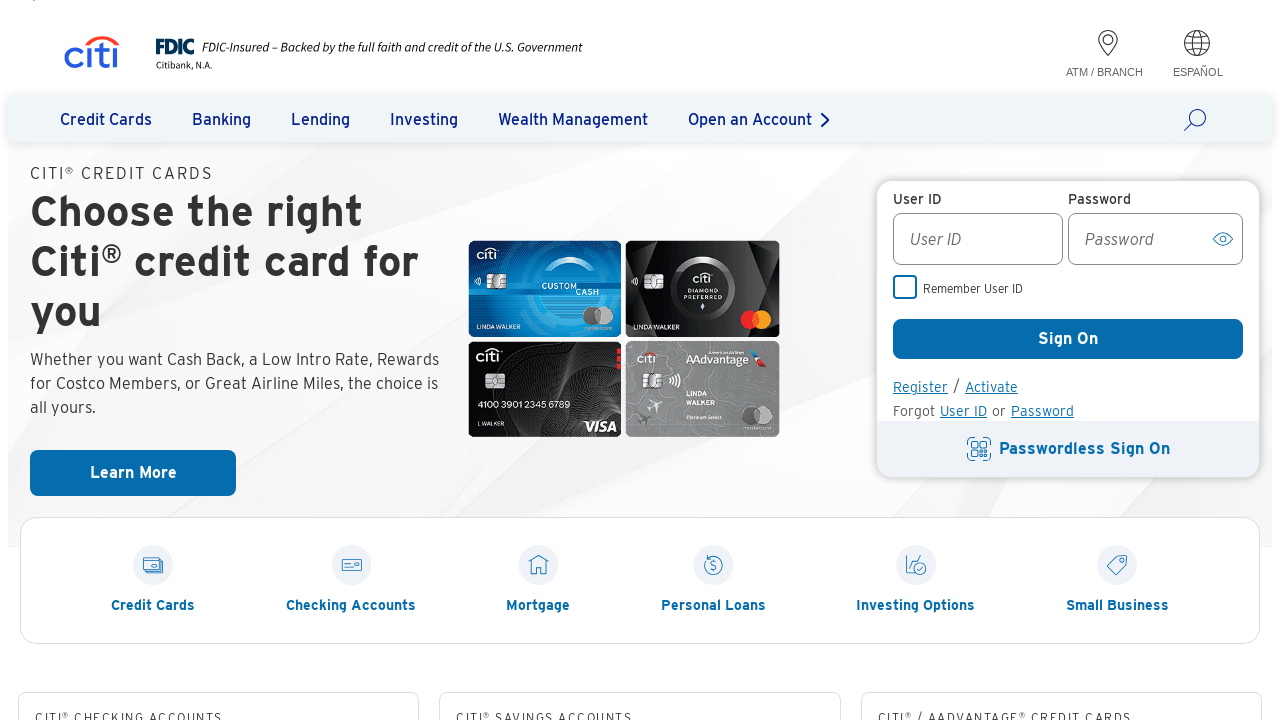

Sign-in button (#signInBtn) is now visible
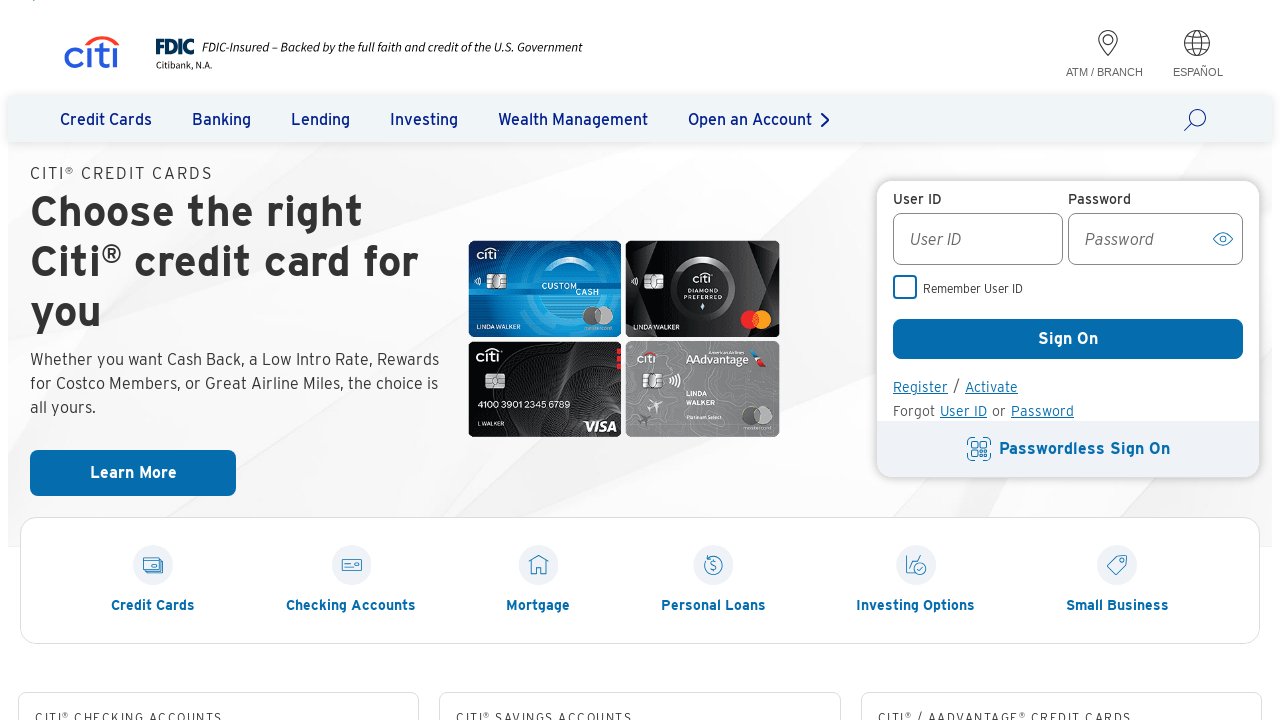

Open account link (#navOpenAccmainAnchor8) is now visible
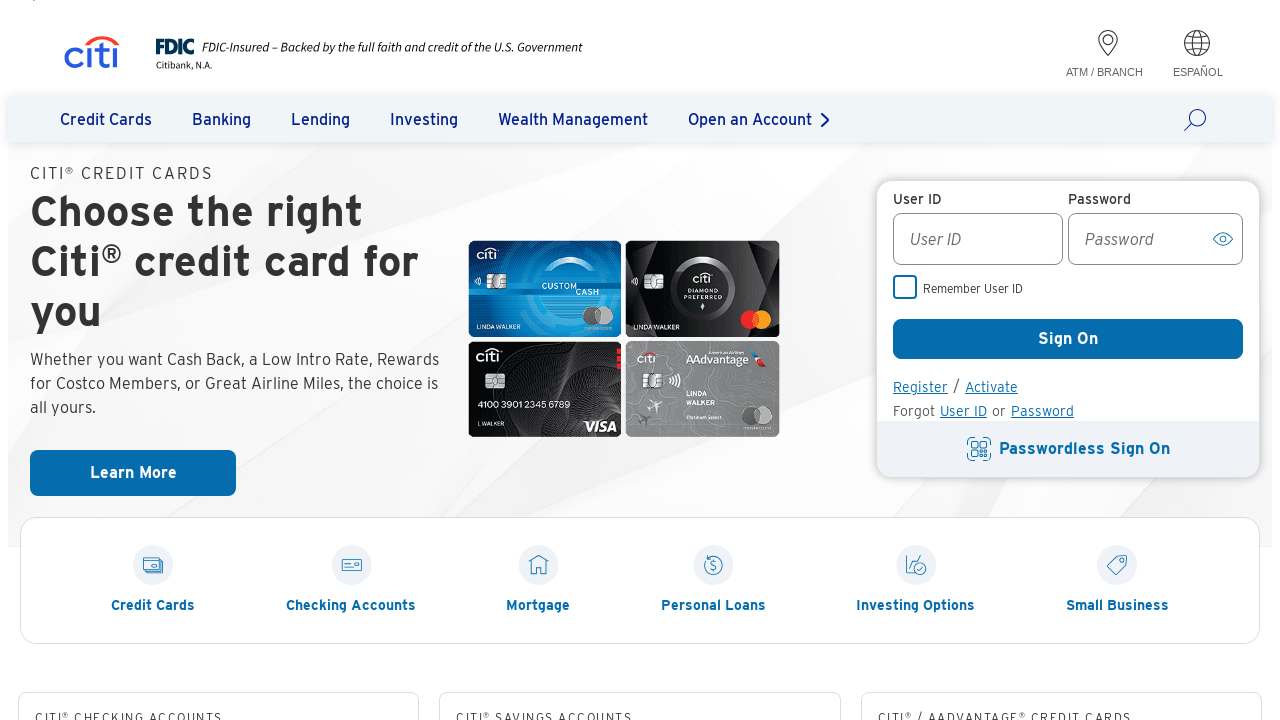

Sign-in button background changed to green (flash 1/5)
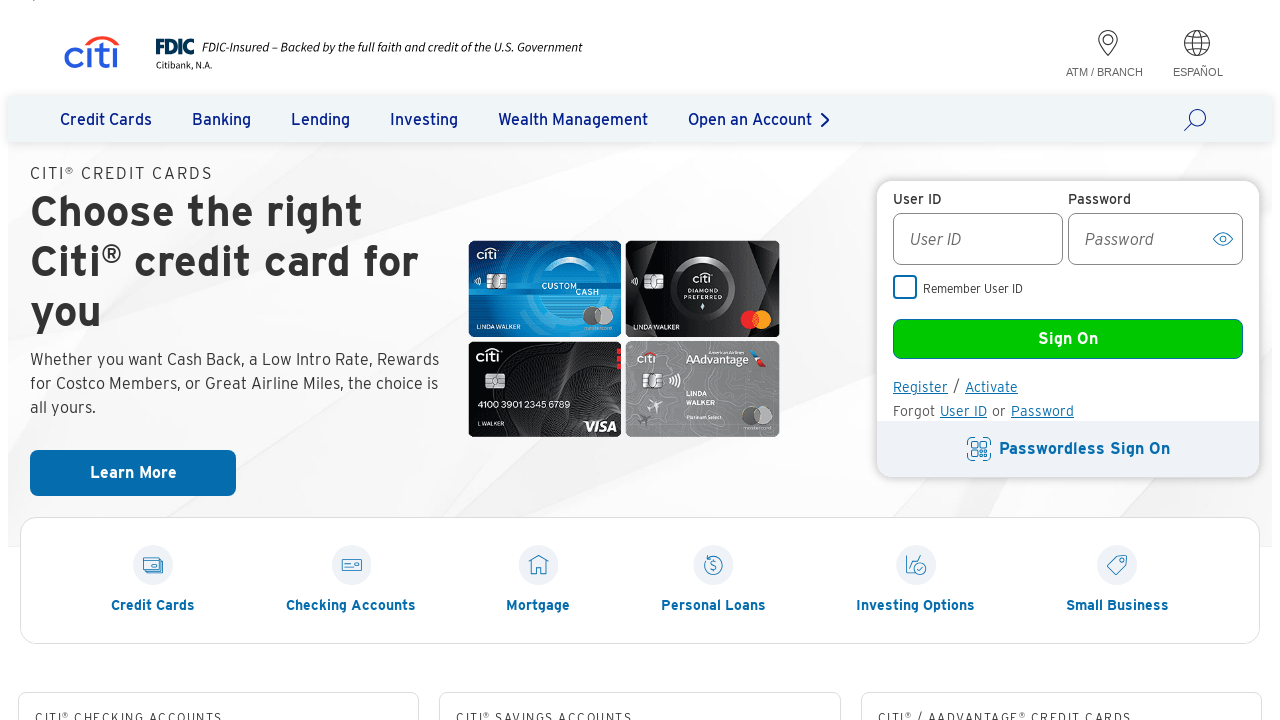

Waited 500ms while sign-in button is green (flash 1/5)
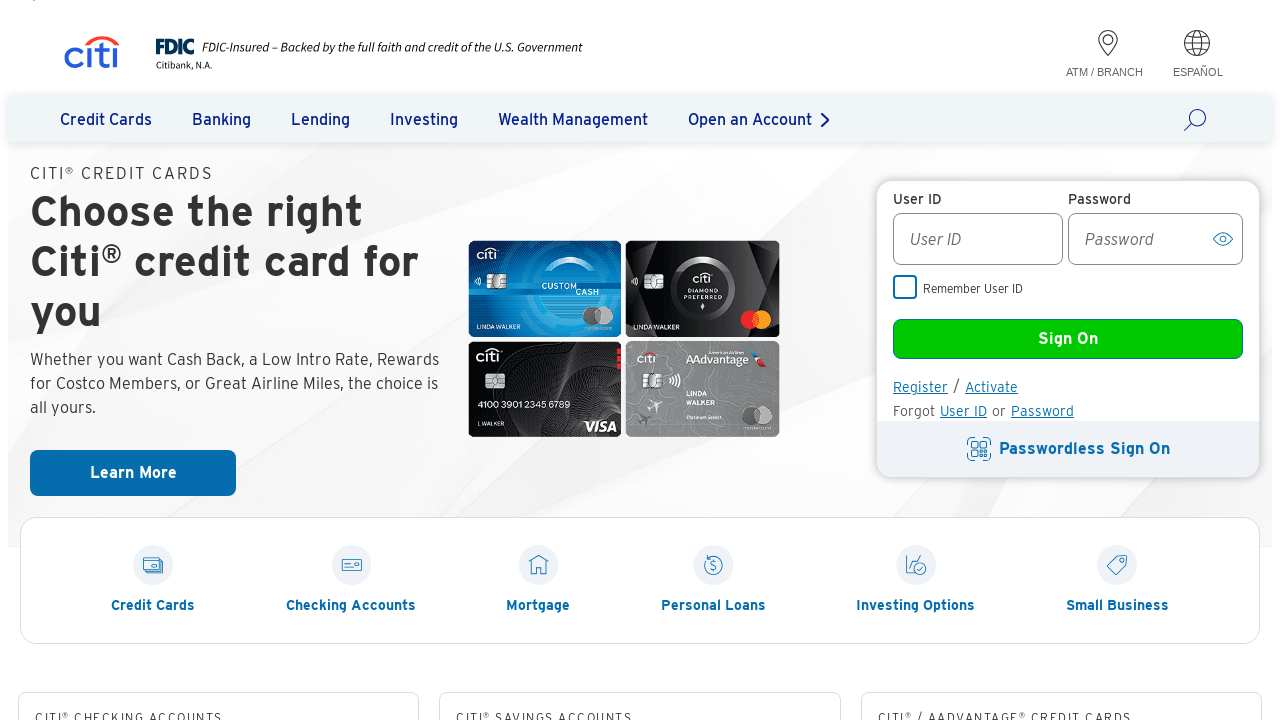

Sign-in button background reset to original (flash 1/5)
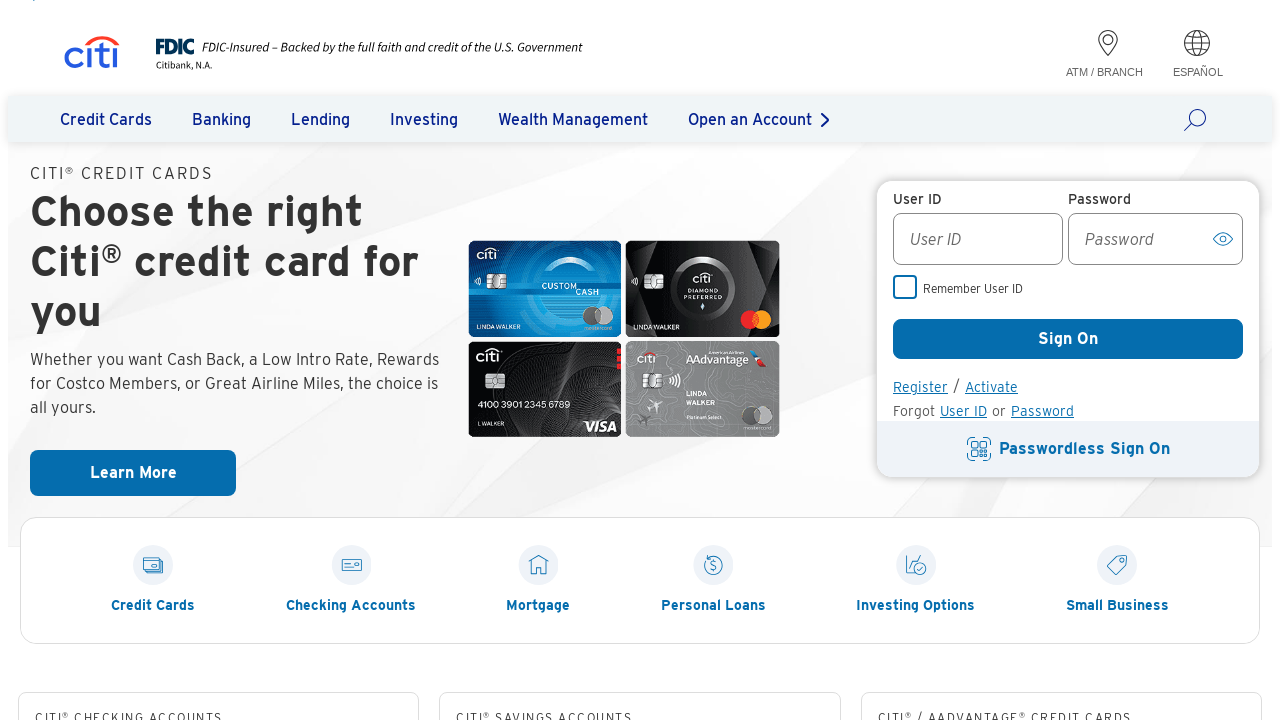

Waited 500ms while sign-in button is original (flash 1/5)
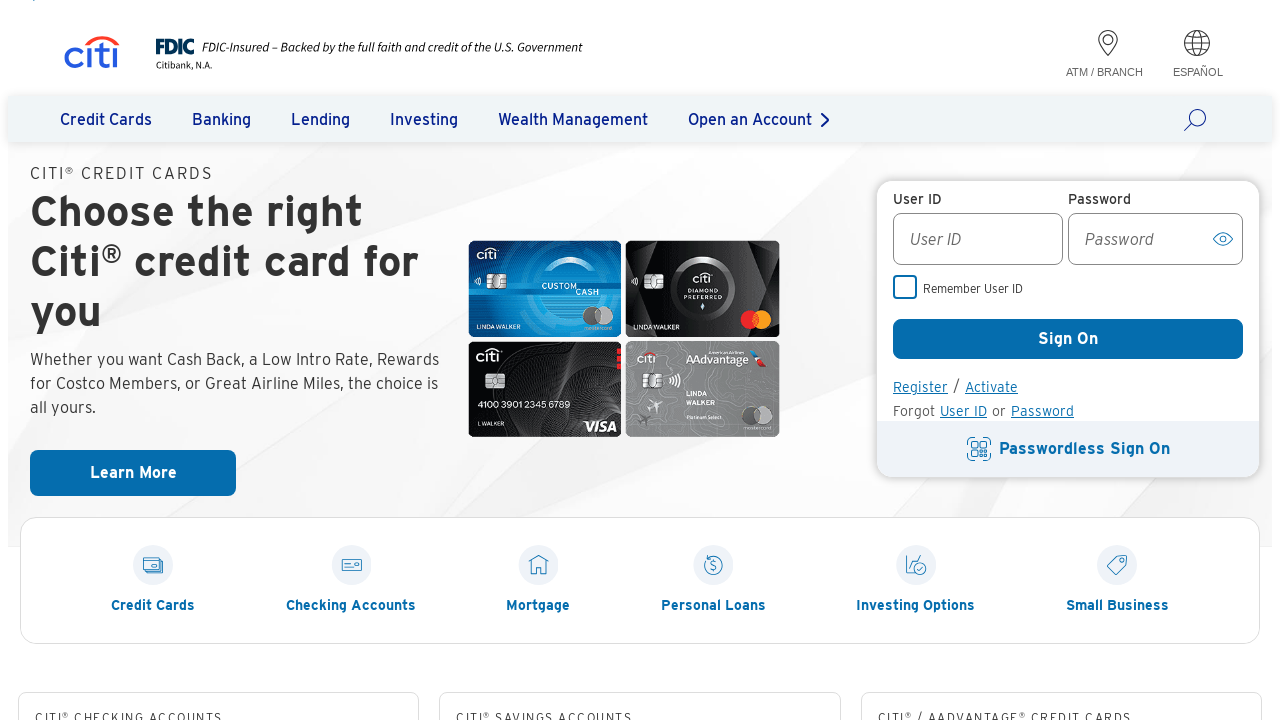

Sign-in button background changed to green (flash 2/5)
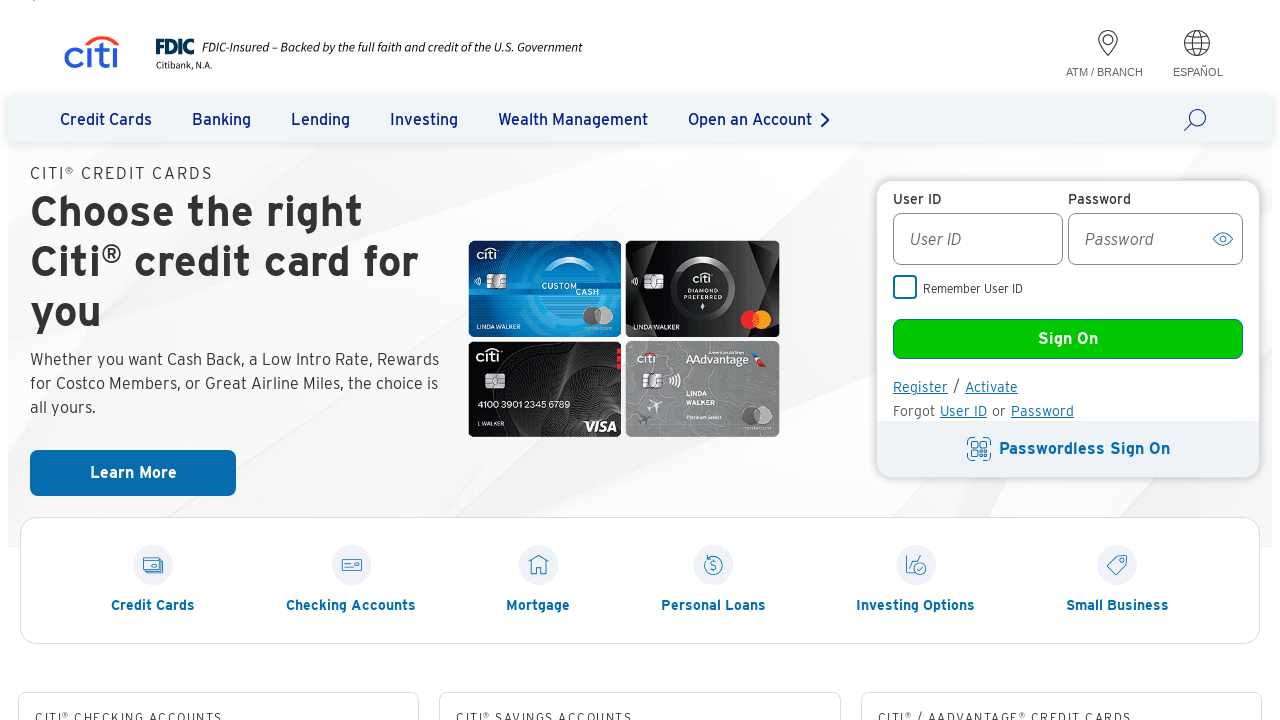

Waited 500ms while sign-in button is green (flash 2/5)
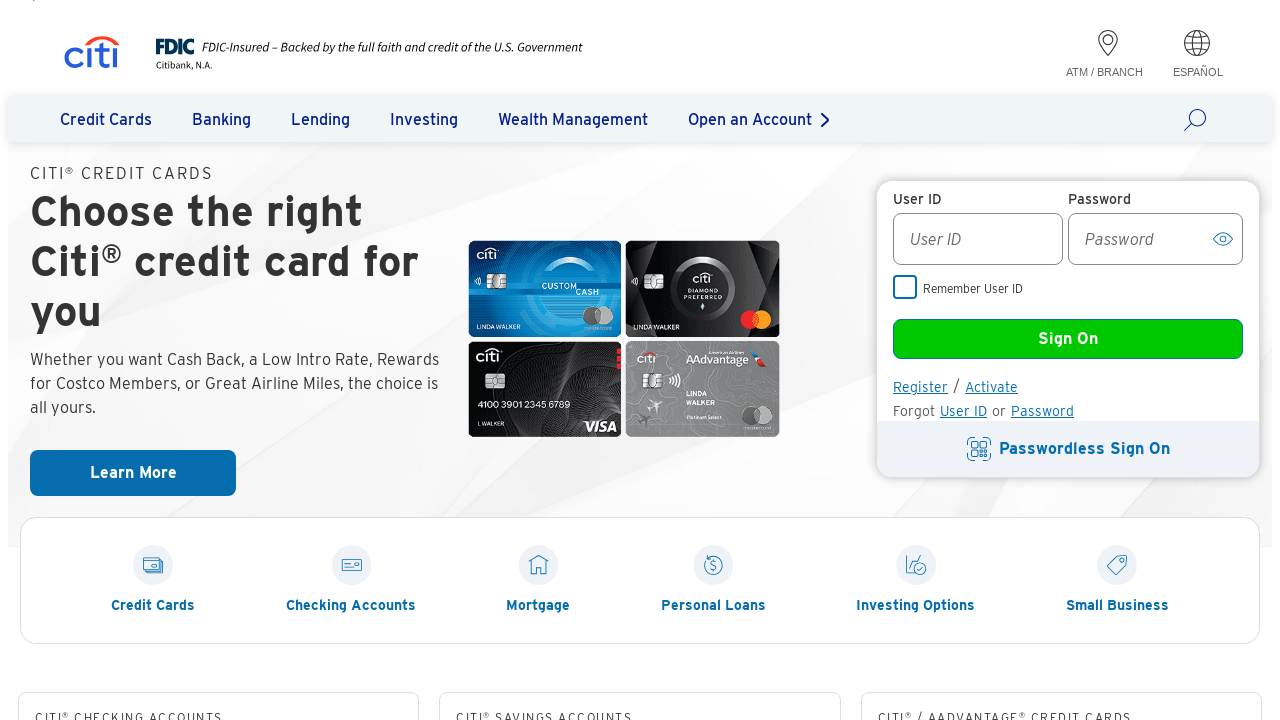

Sign-in button background reset to original (flash 2/5)
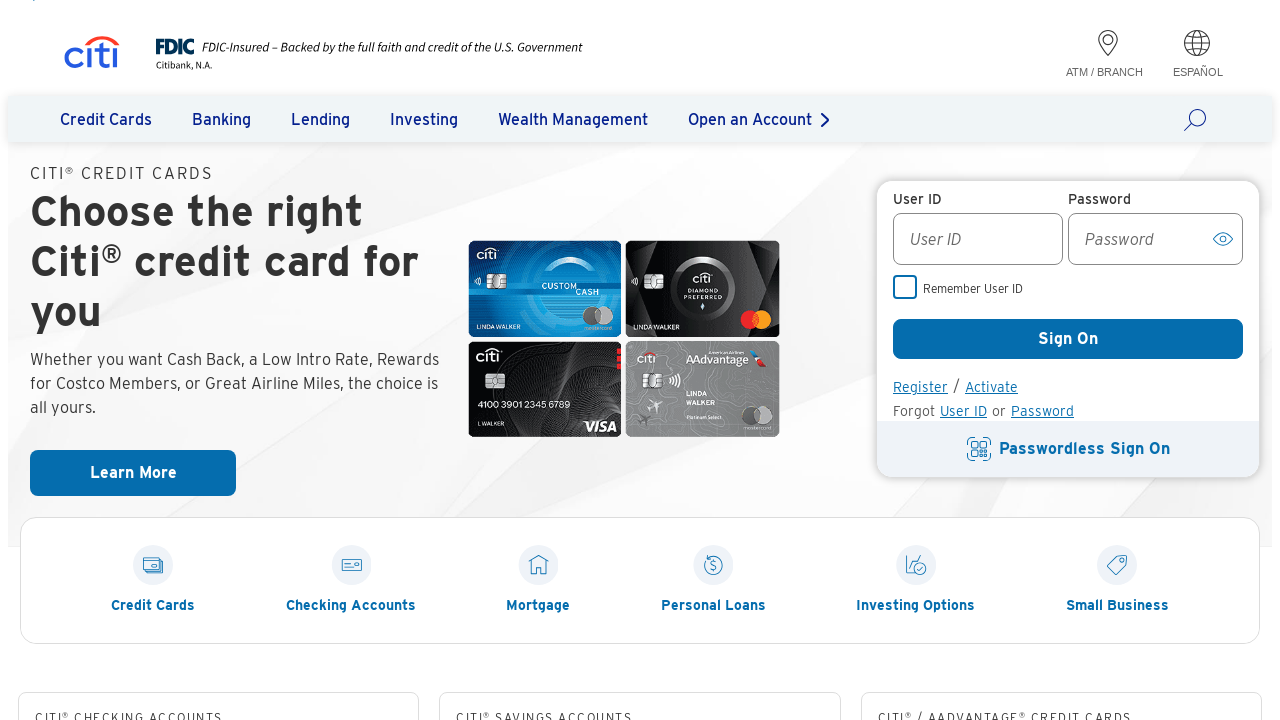

Waited 500ms while sign-in button is original (flash 2/5)
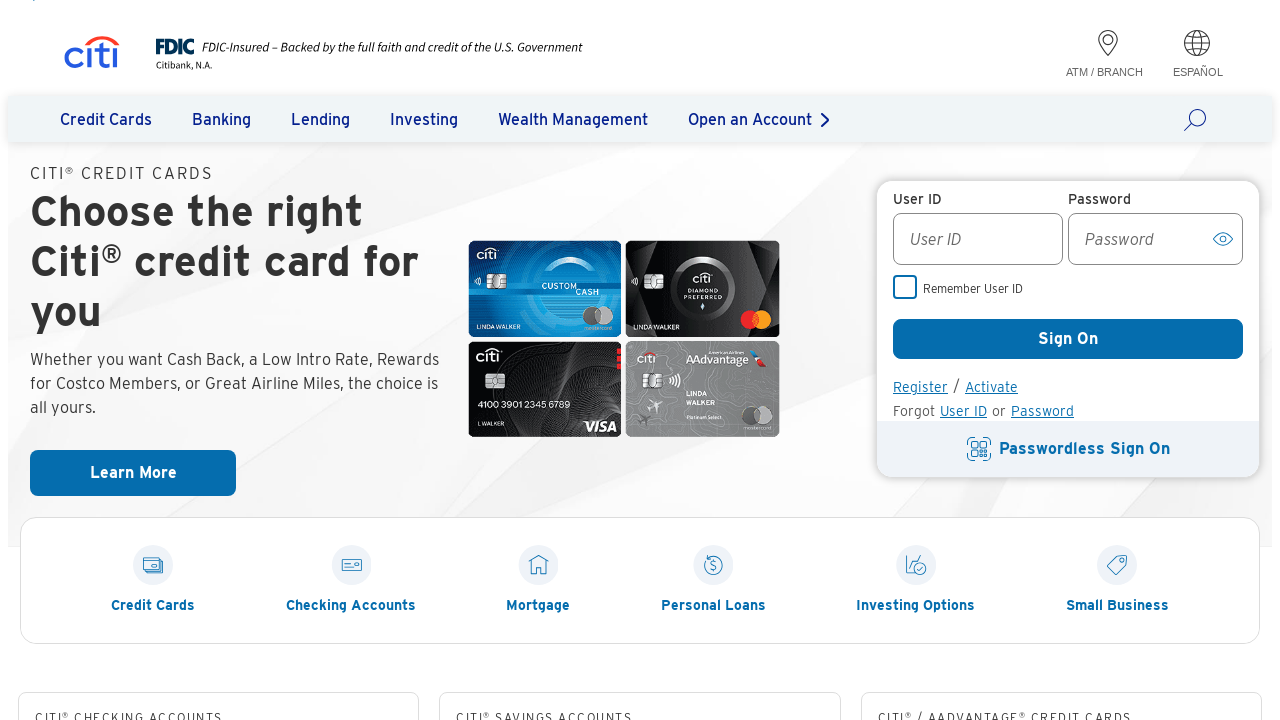

Sign-in button background changed to green (flash 3/5)
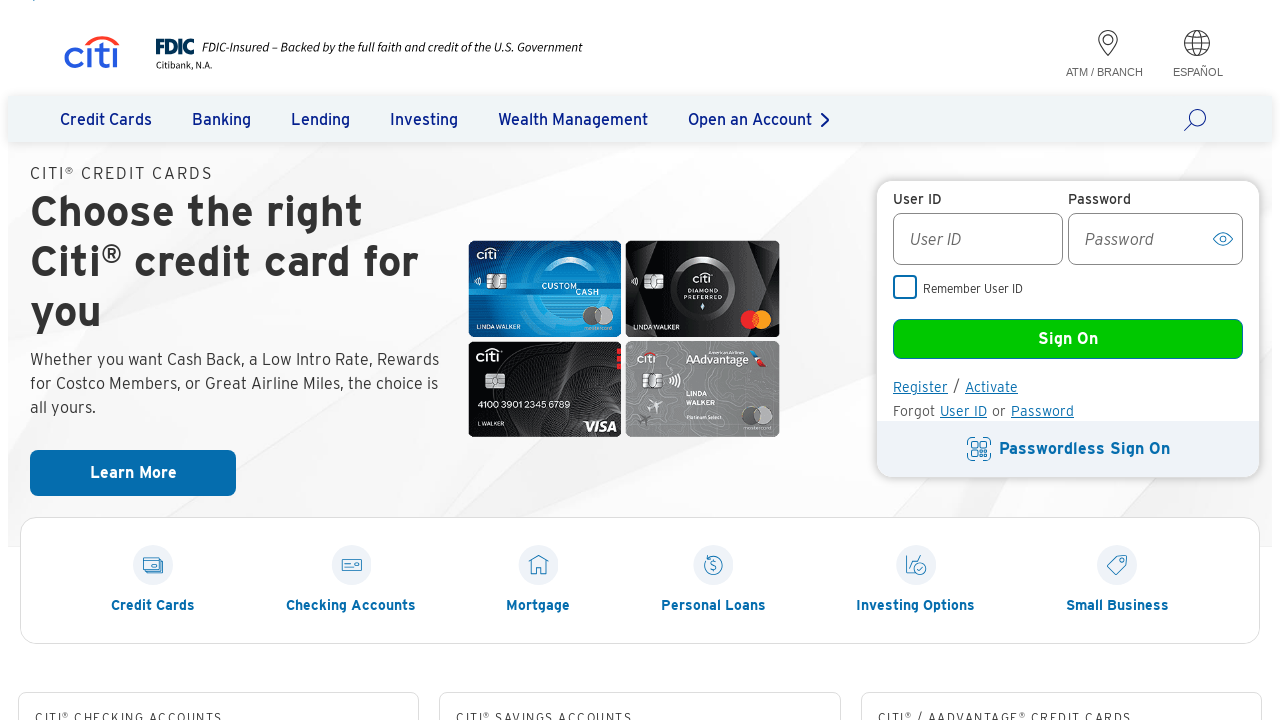

Waited 500ms while sign-in button is green (flash 3/5)
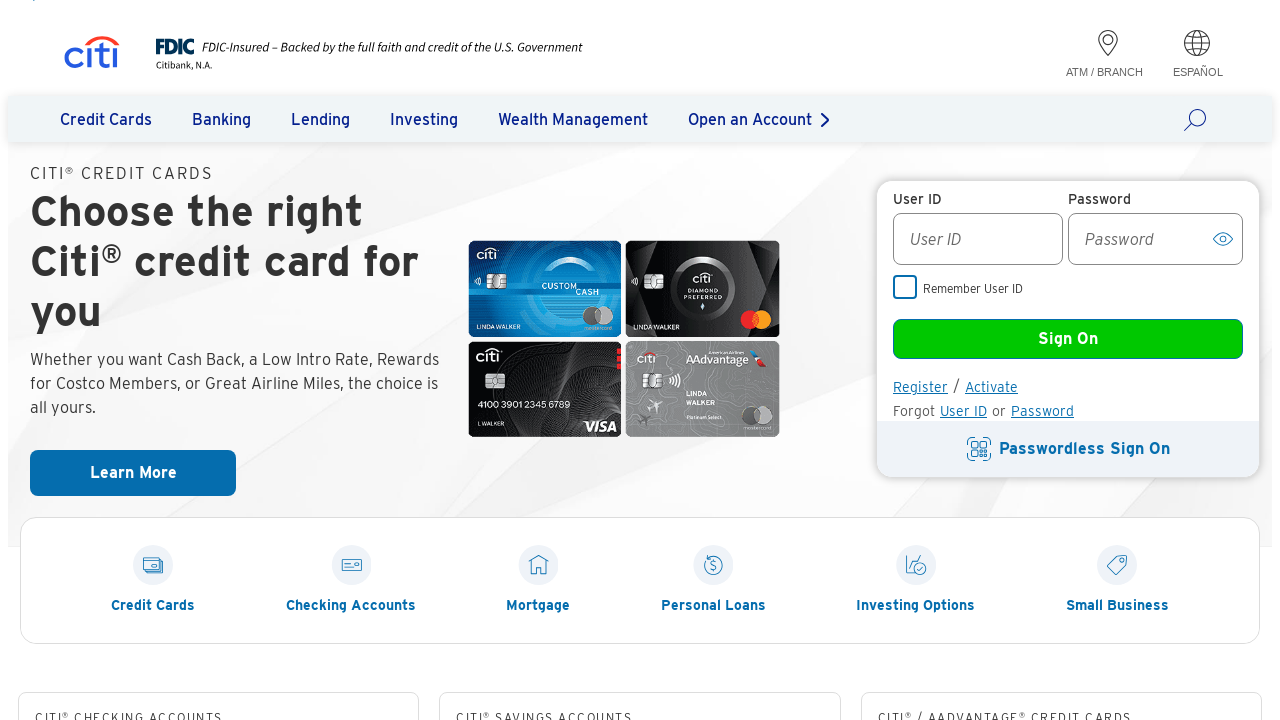

Sign-in button background reset to original (flash 3/5)
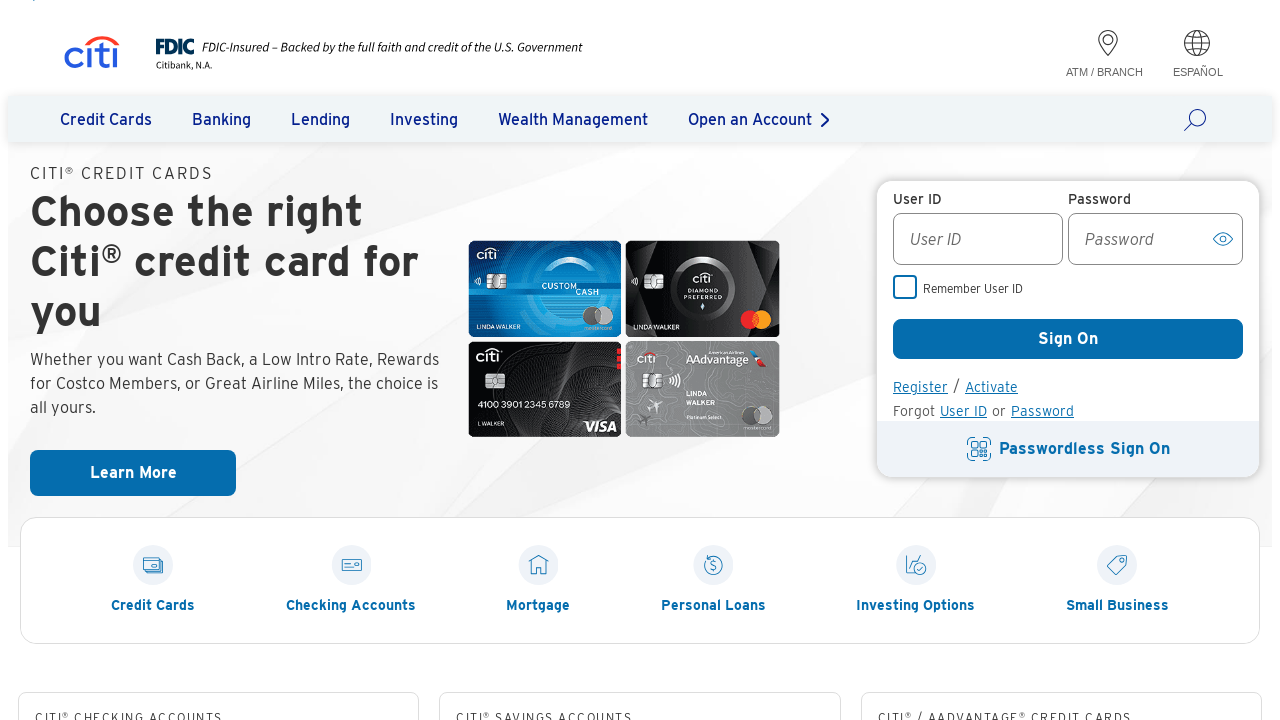

Waited 500ms while sign-in button is original (flash 3/5)
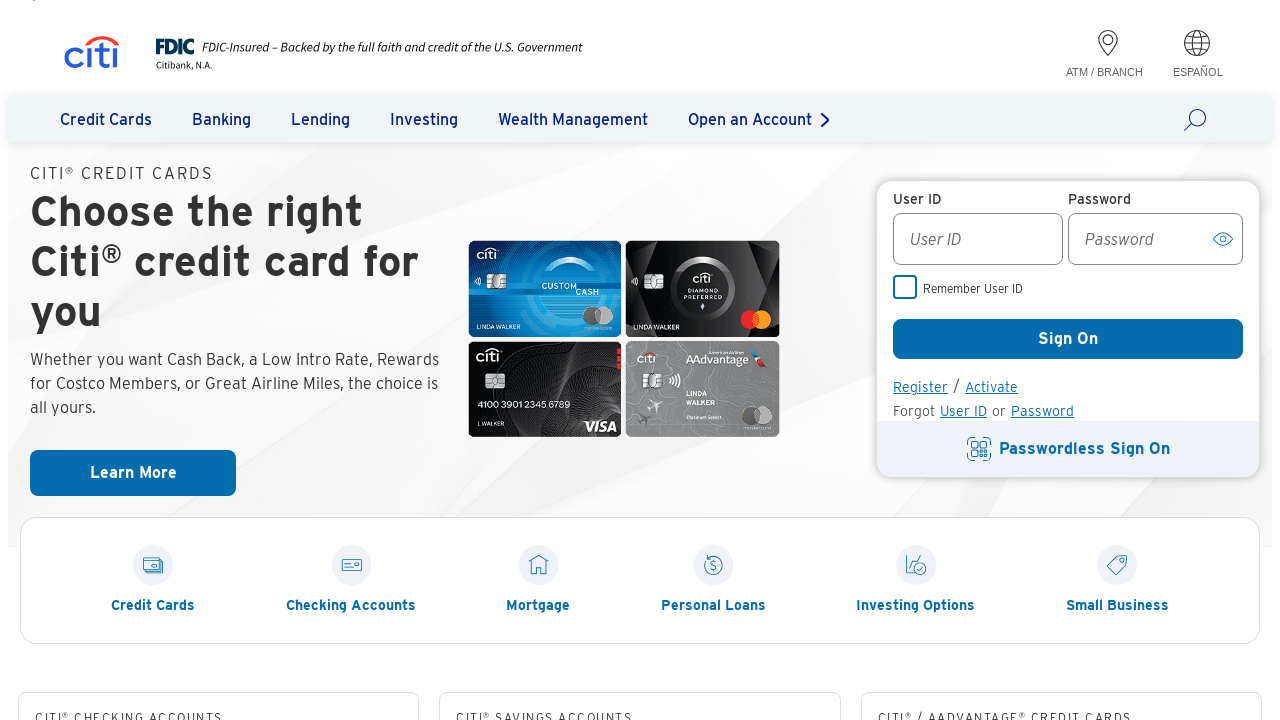

Sign-in button background changed to green (flash 4/5)
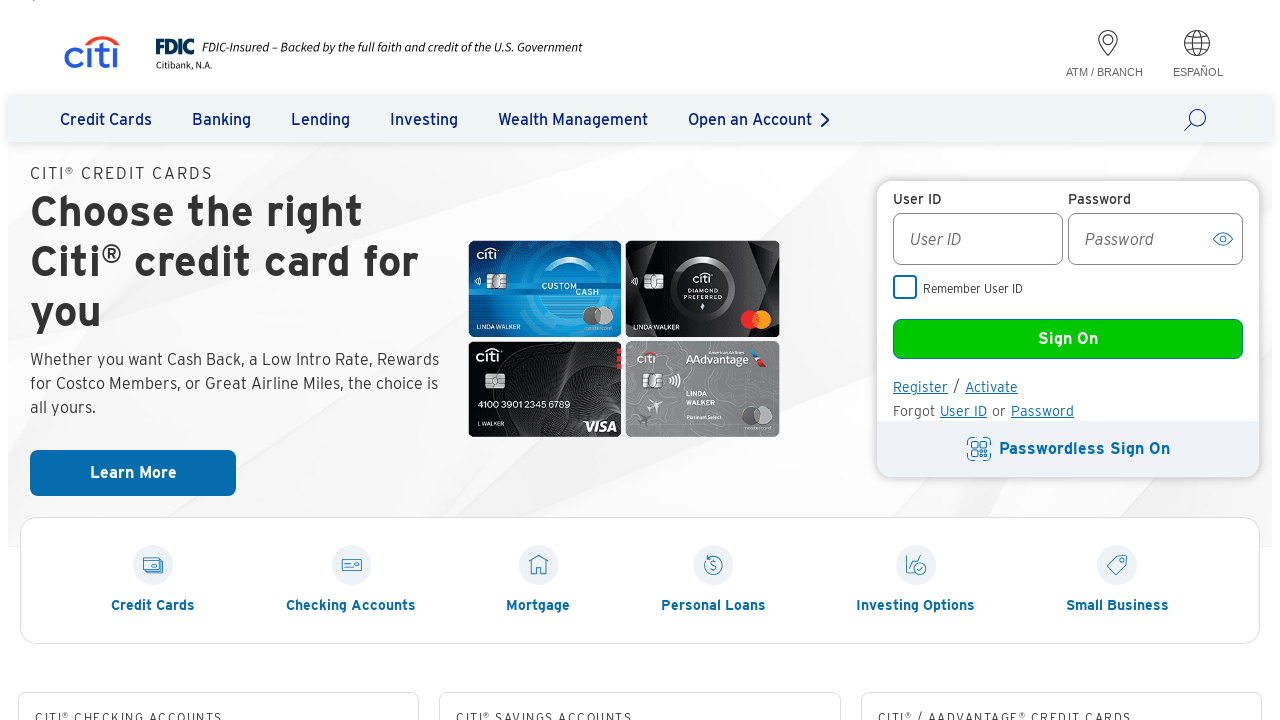

Waited 500ms while sign-in button is green (flash 4/5)
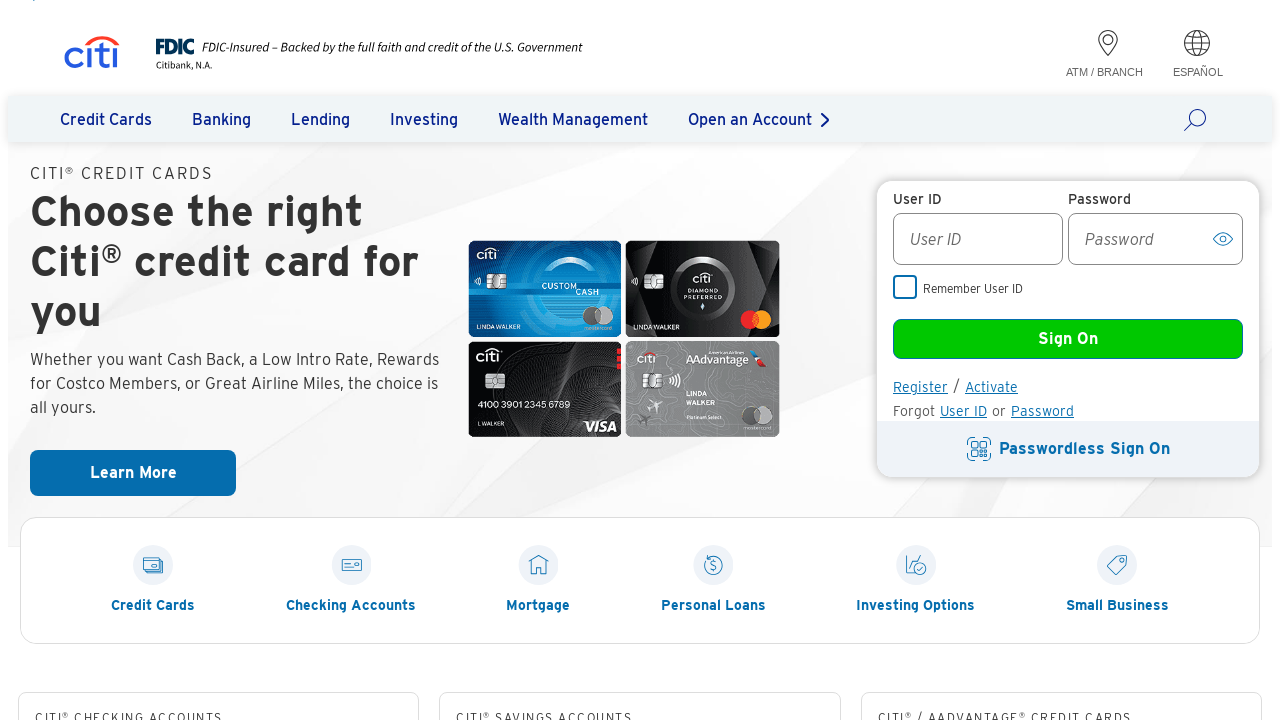

Sign-in button background reset to original (flash 4/5)
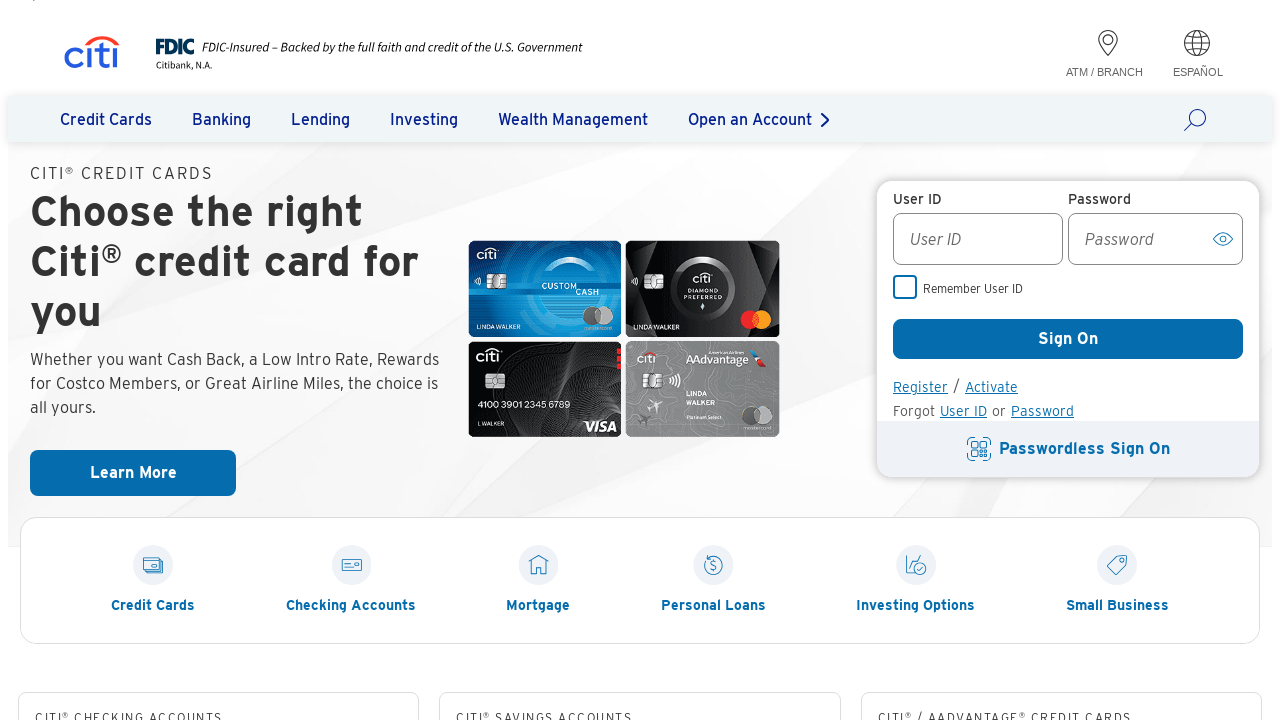

Waited 500ms while sign-in button is original (flash 4/5)
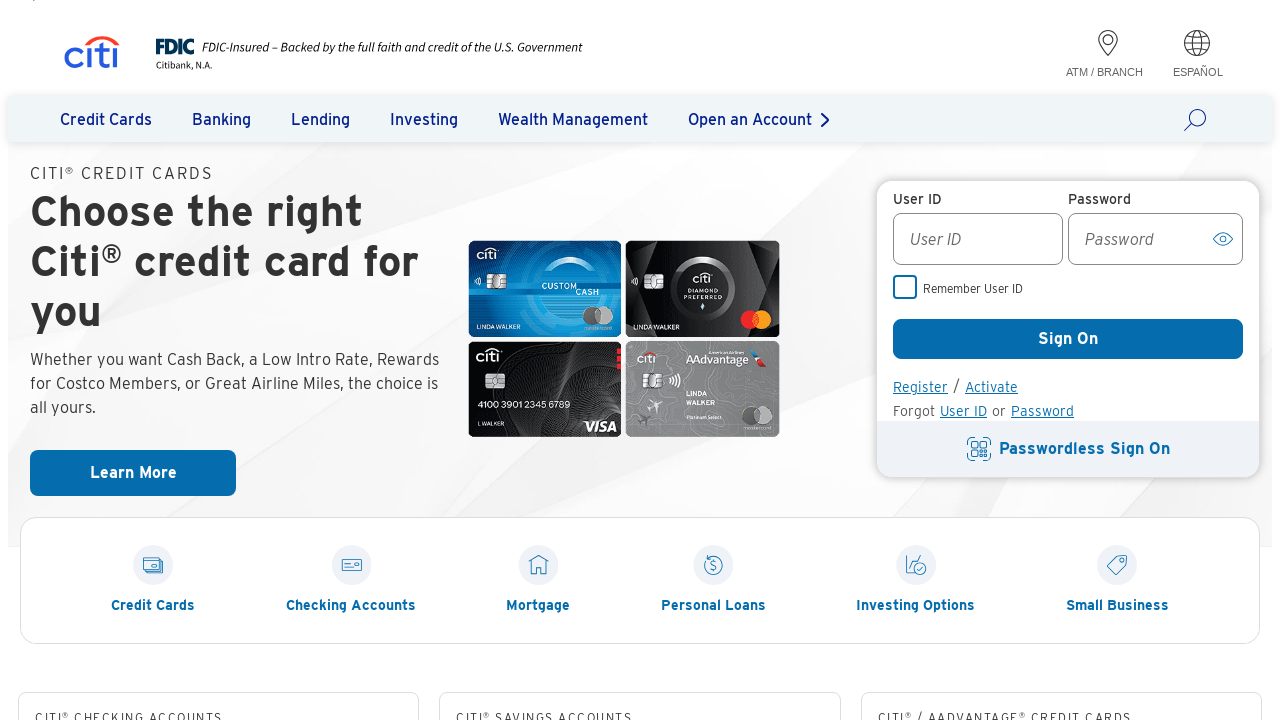

Sign-in button background changed to green (flash 5/5)
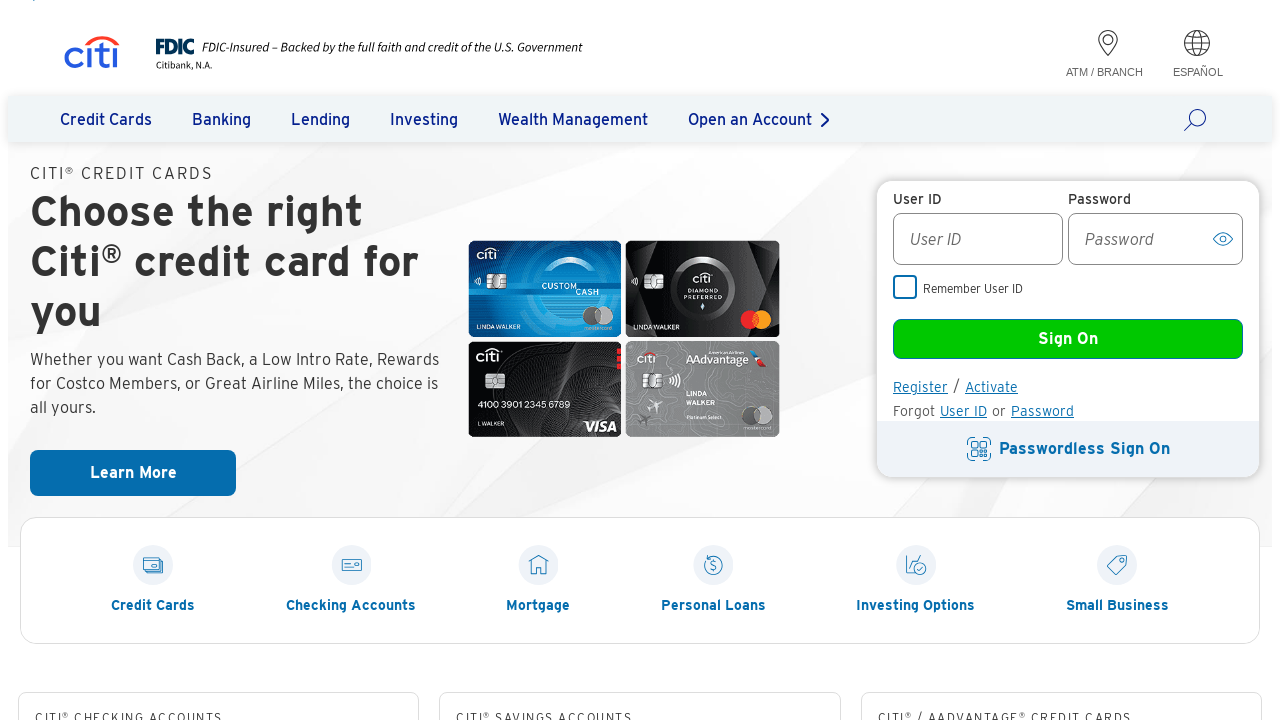

Waited 500ms while sign-in button is green (flash 5/5)
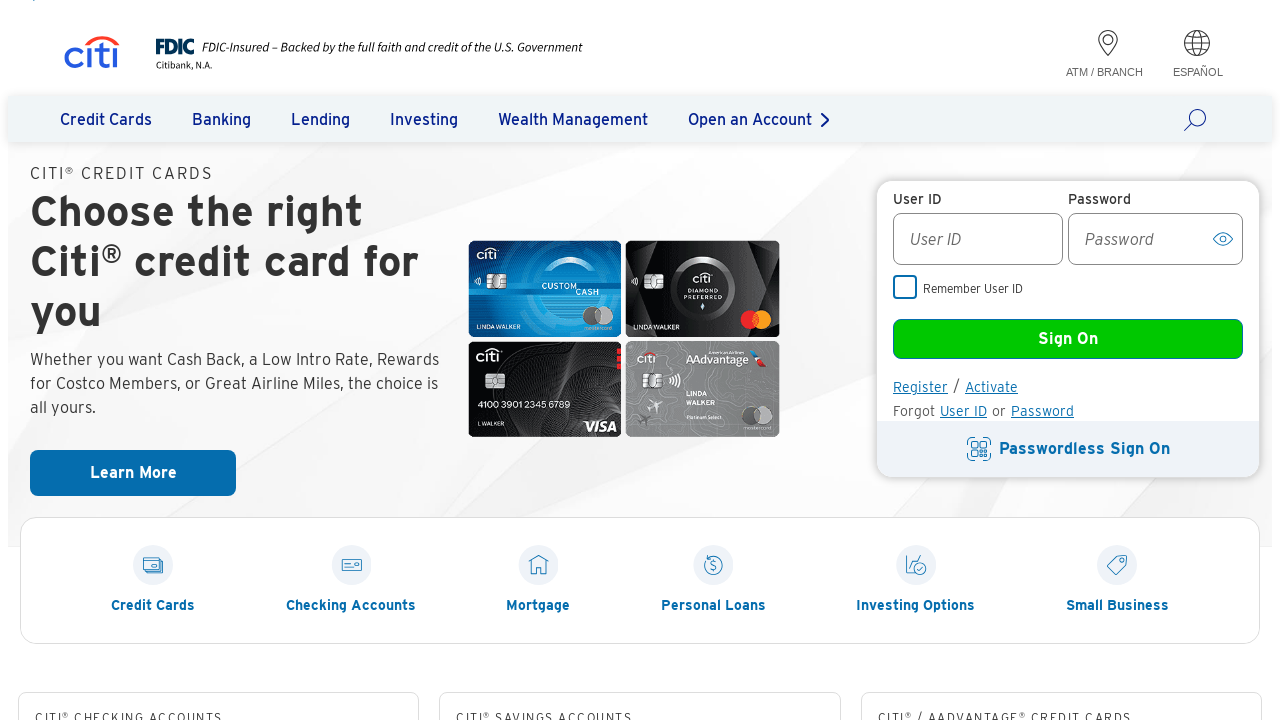

Sign-in button background reset to original (flash 5/5)
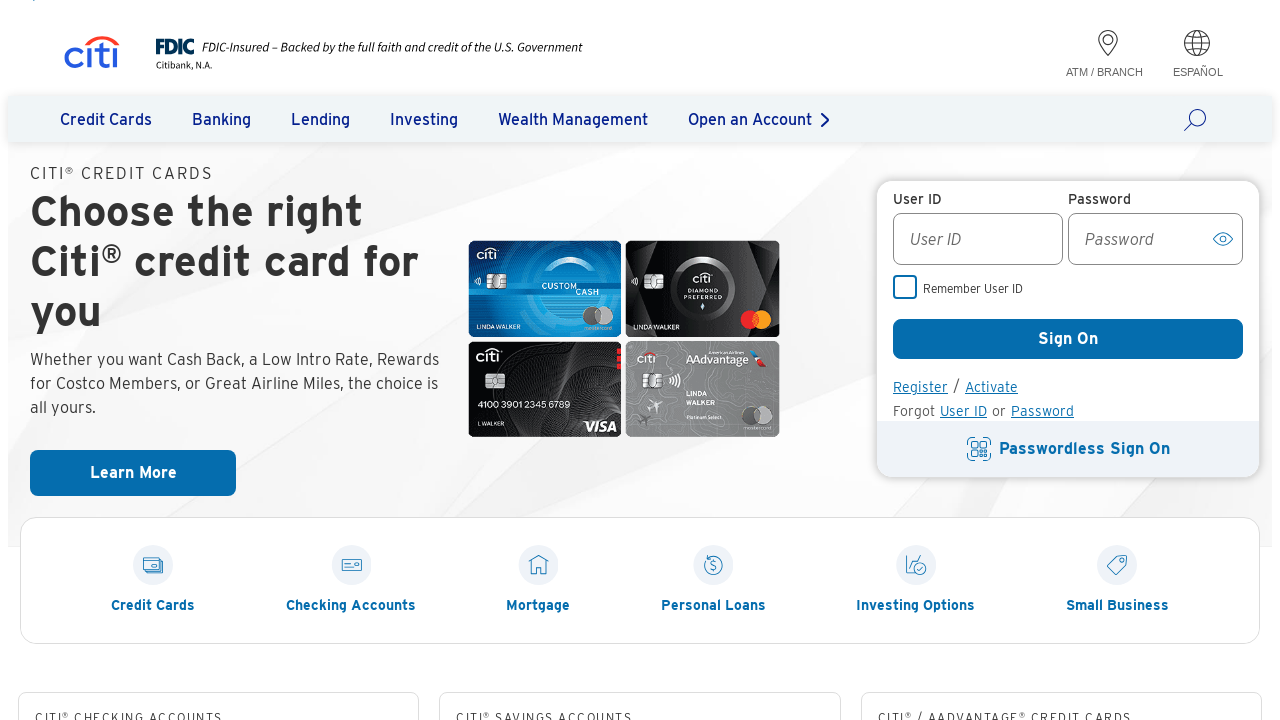

Waited 500ms while sign-in button is original (flash 5/5)
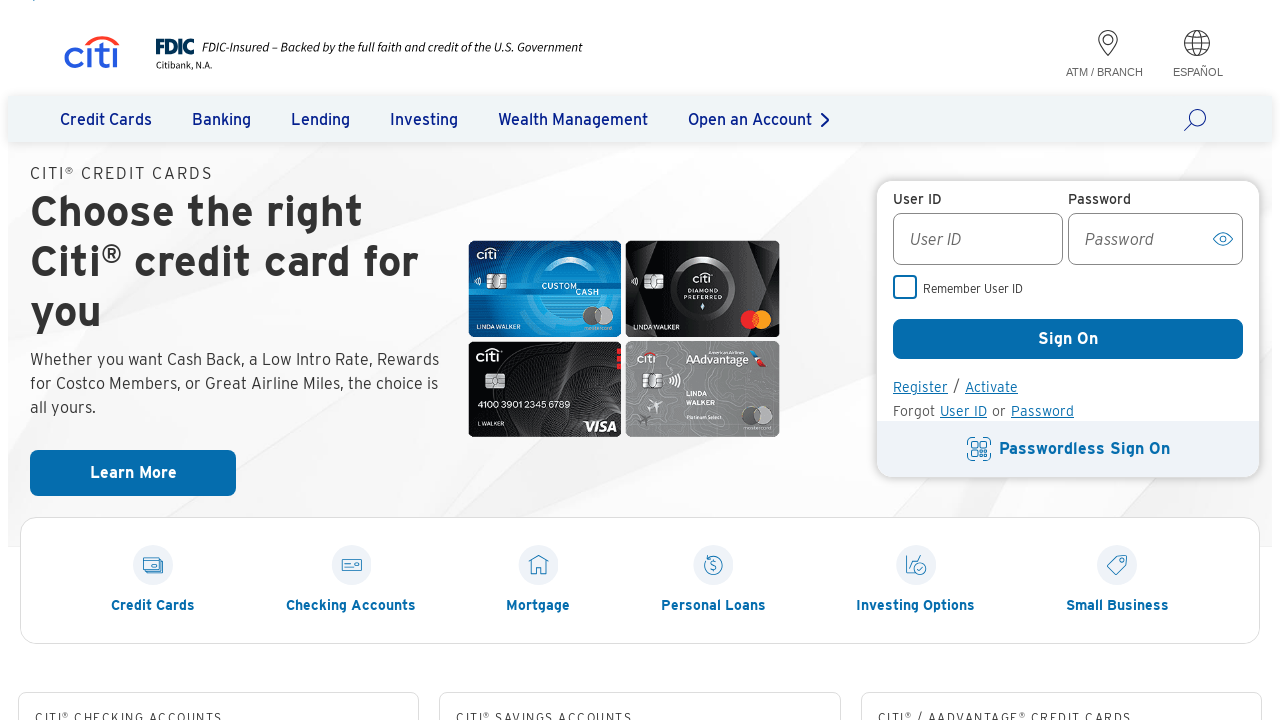

Open account link background changed to green (flash 1/5)
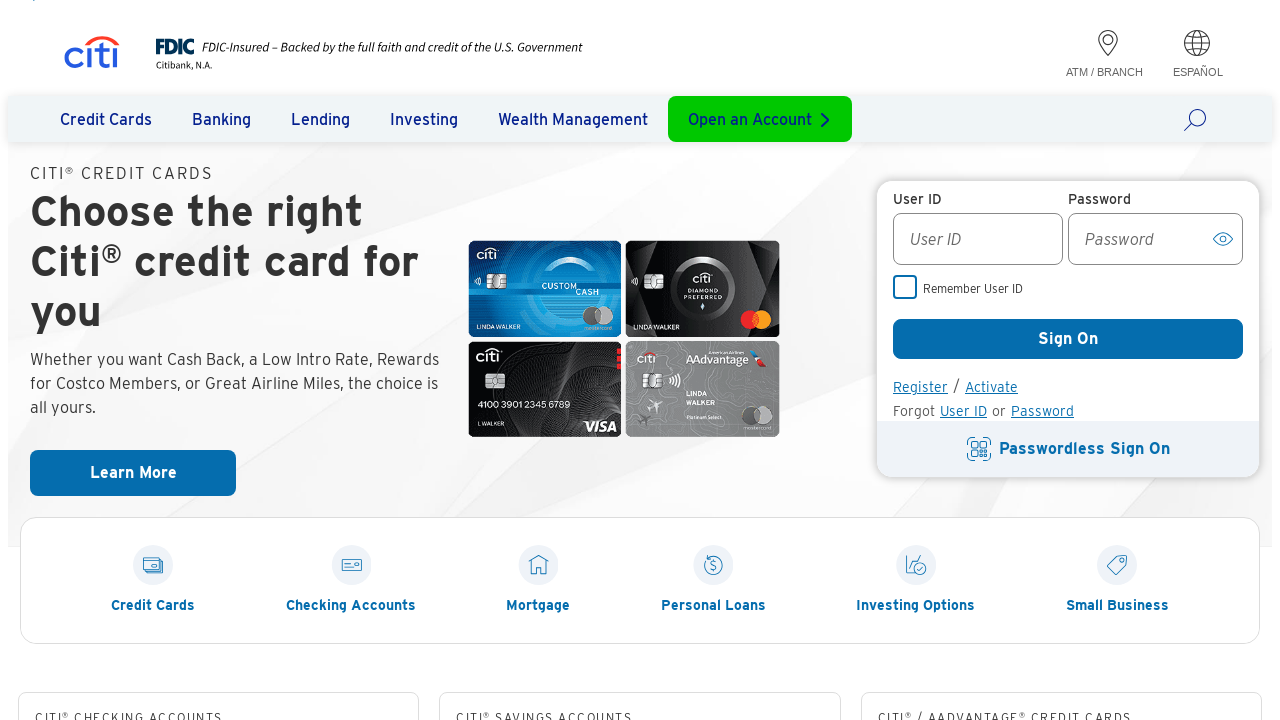

Waited 500ms while open account link is green (flash 1/5)
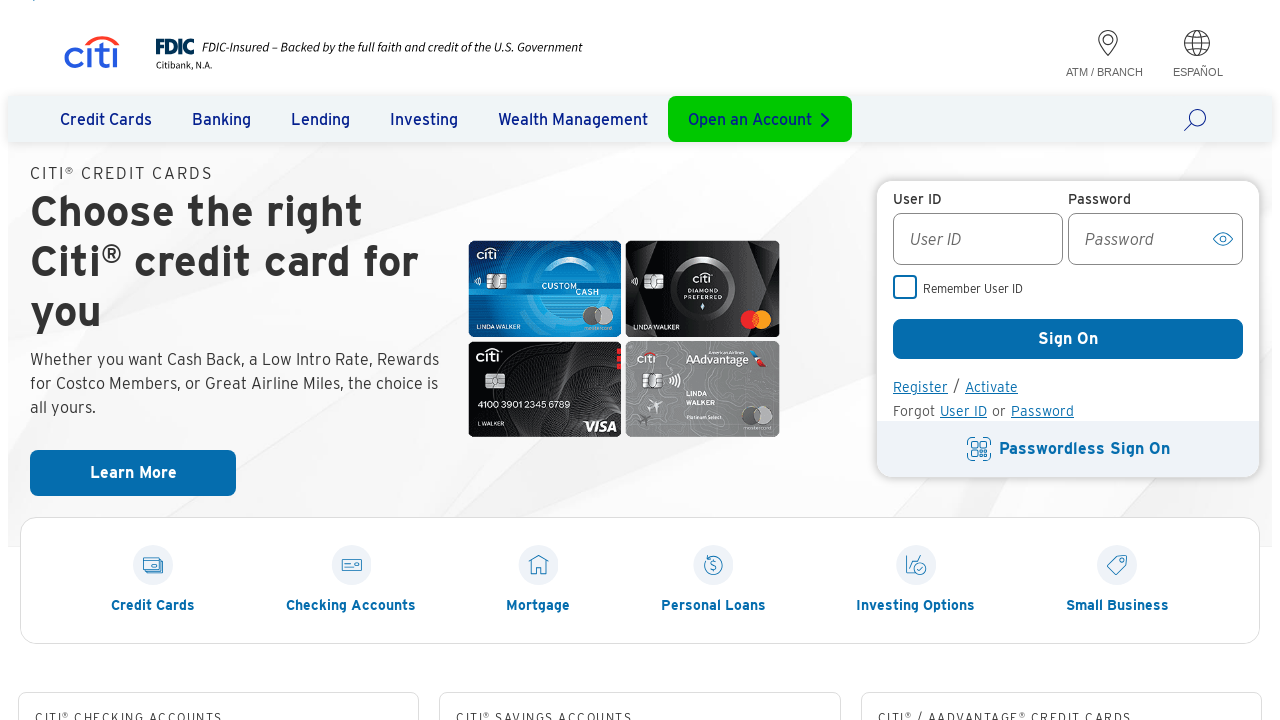

Open account link background reset to original (flash 1/5)
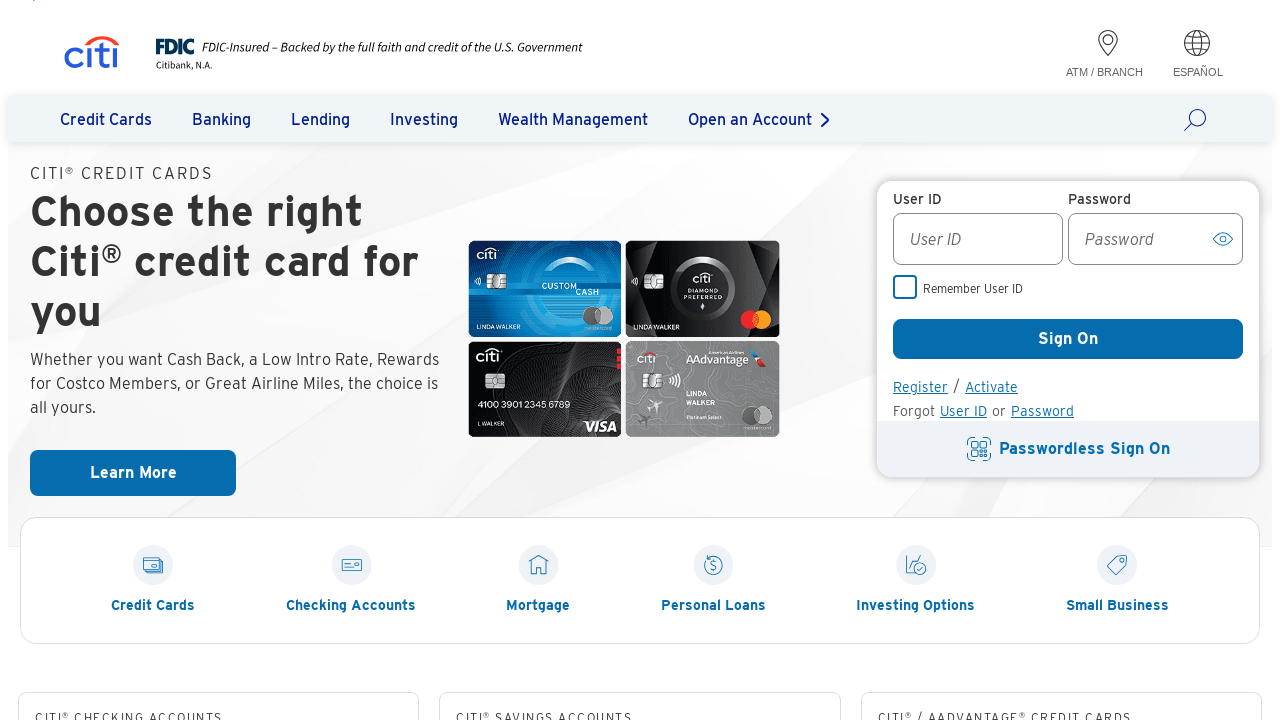

Waited 500ms while open account link is original (flash 1/5)
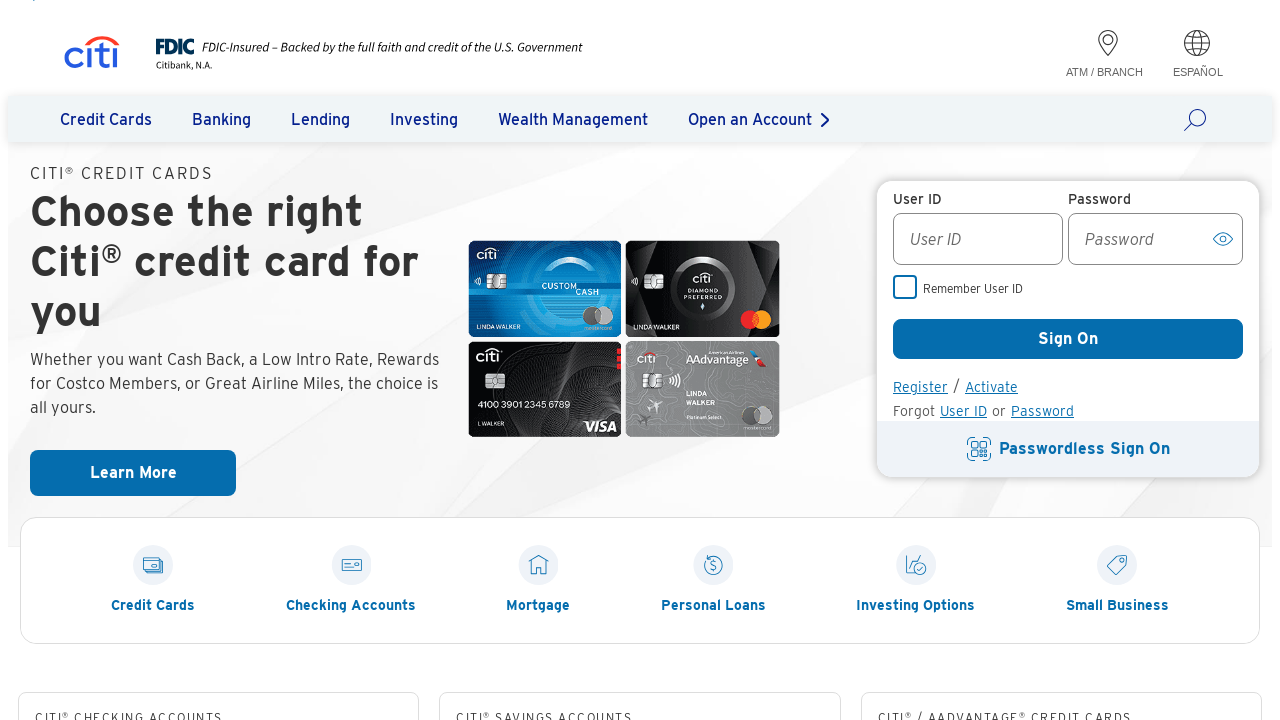

Open account link background changed to green (flash 2/5)
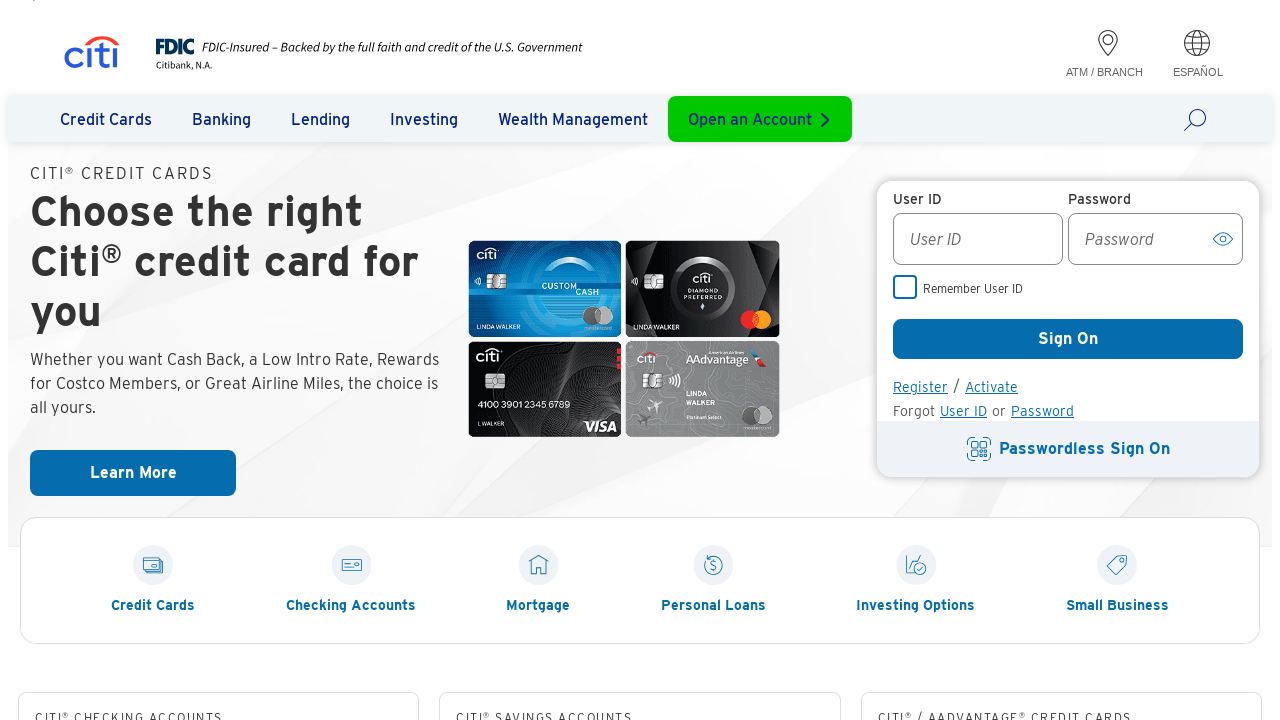

Waited 500ms while open account link is green (flash 2/5)
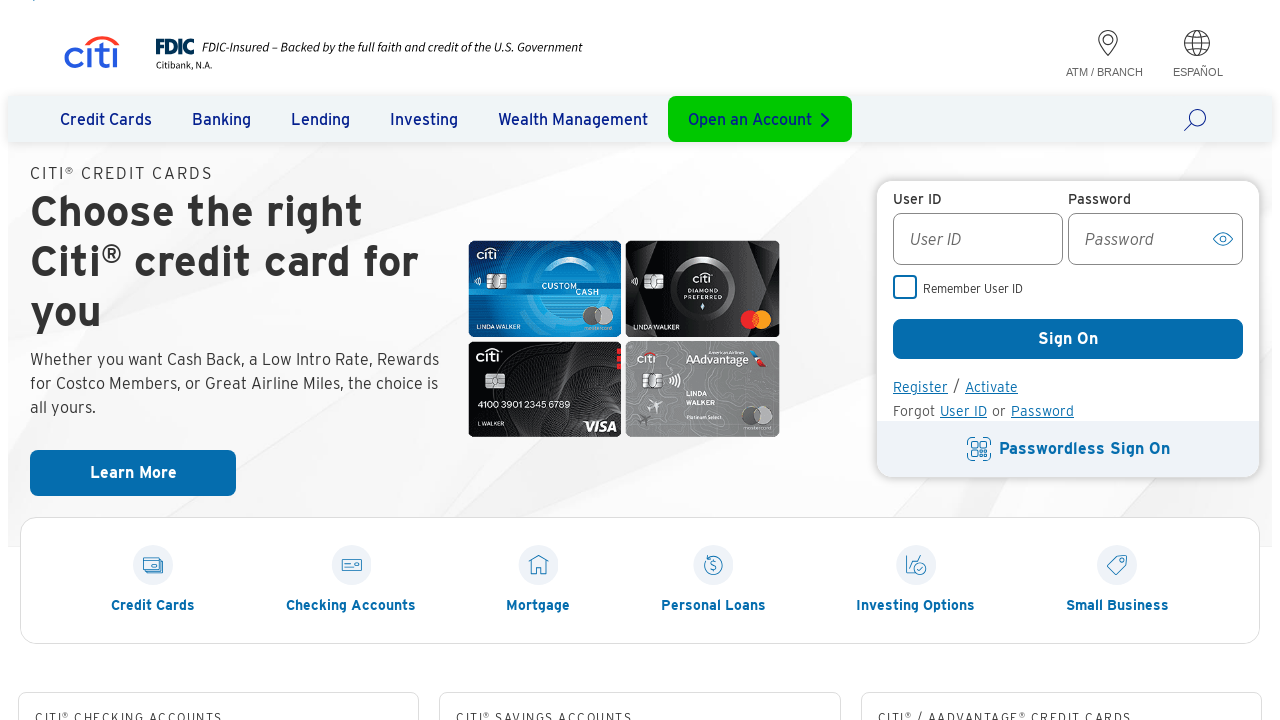

Open account link background reset to original (flash 2/5)
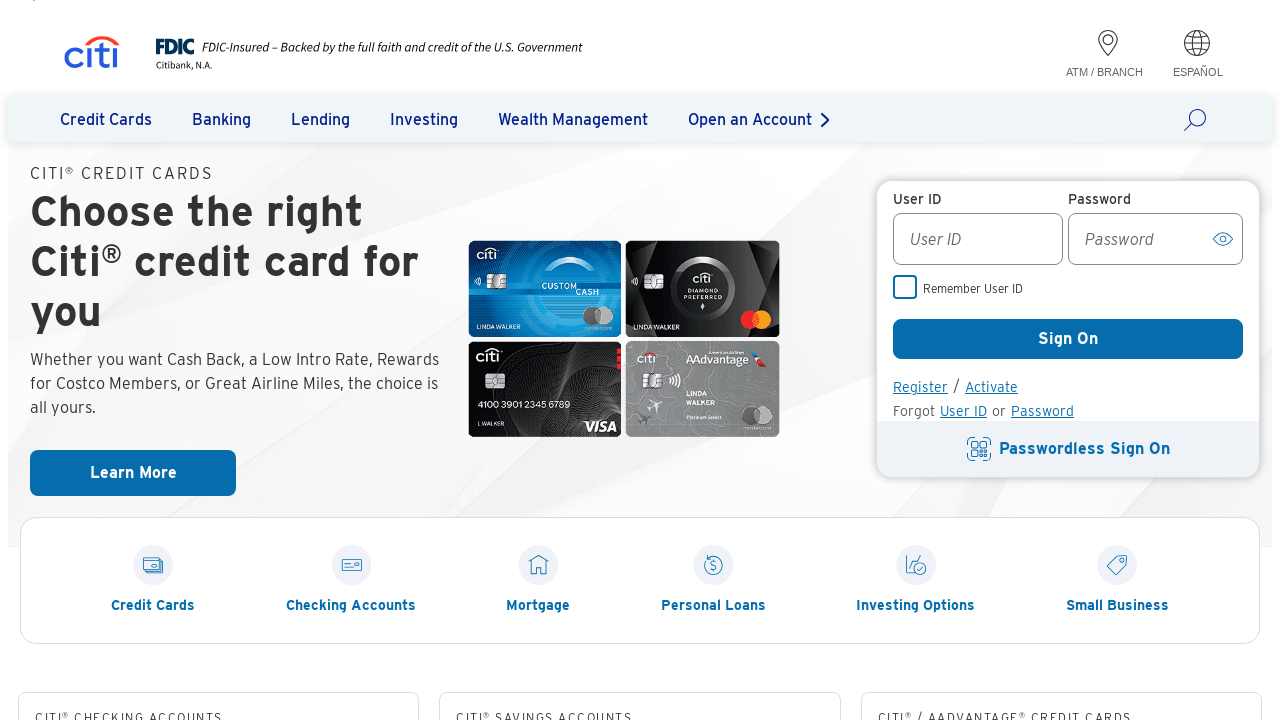

Waited 500ms while open account link is original (flash 2/5)
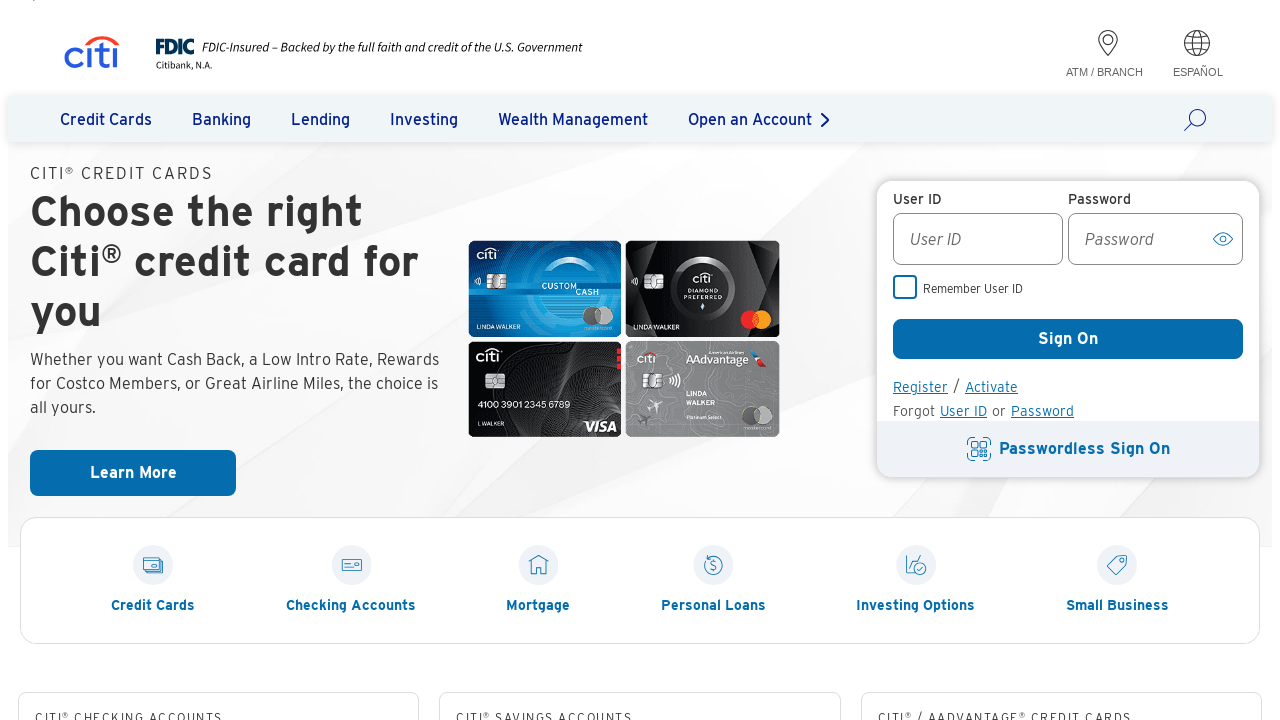

Open account link background changed to green (flash 3/5)
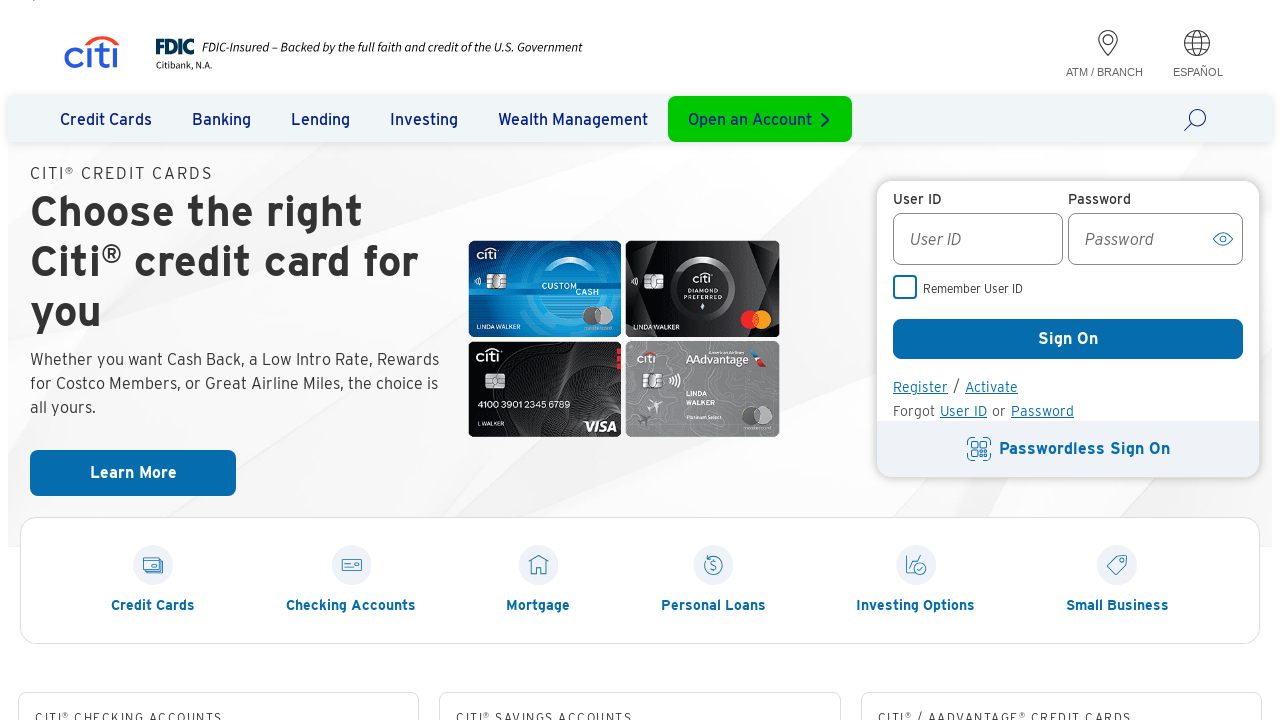

Waited 500ms while open account link is green (flash 3/5)
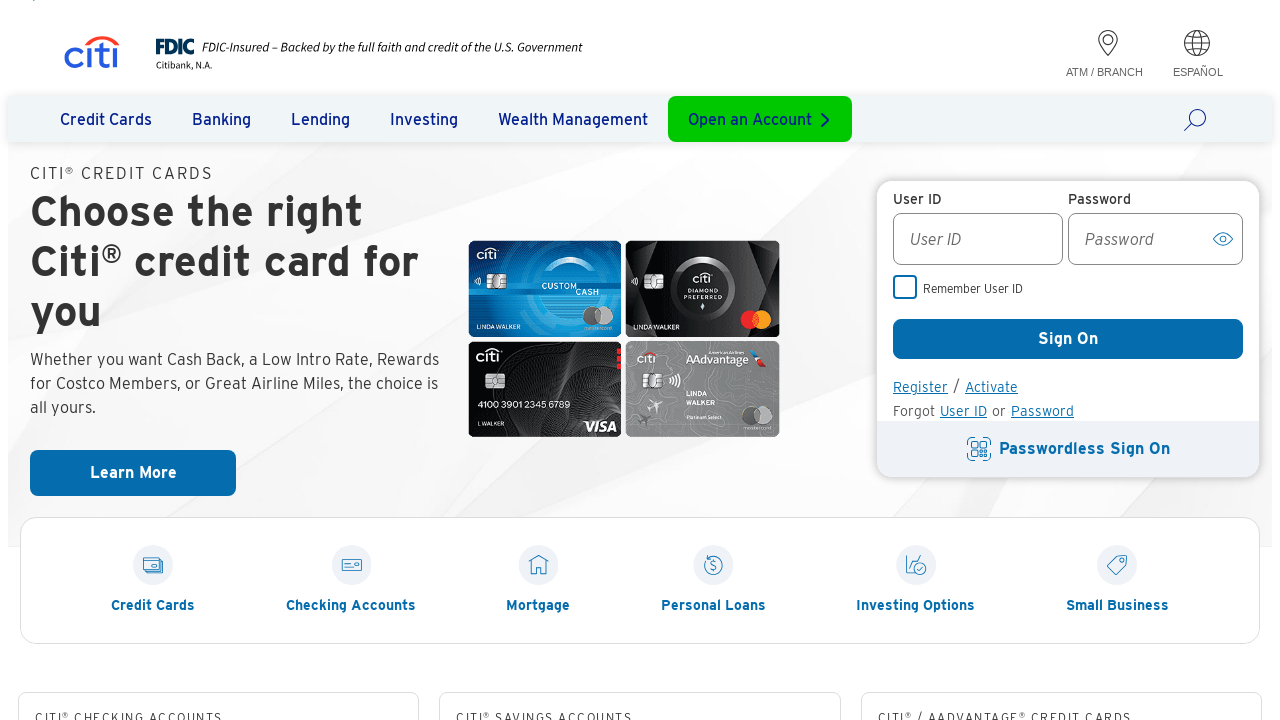

Open account link background reset to original (flash 3/5)
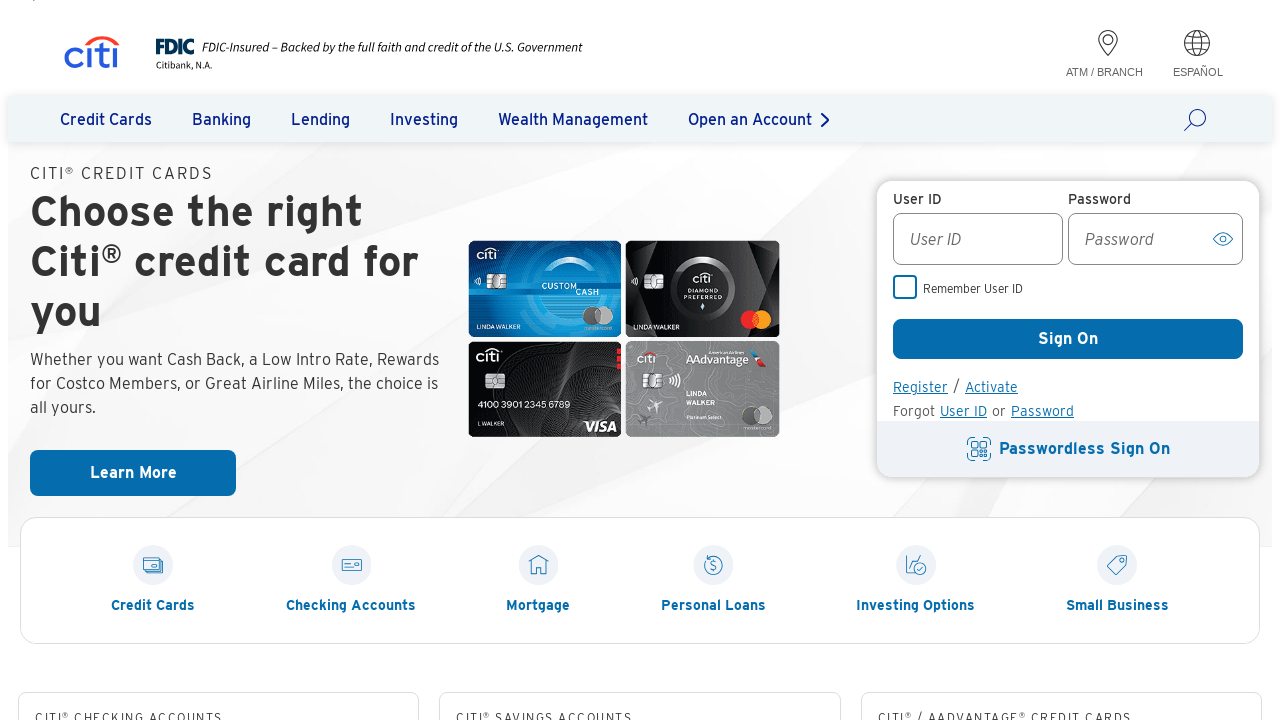

Waited 500ms while open account link is original (flash 3/5)
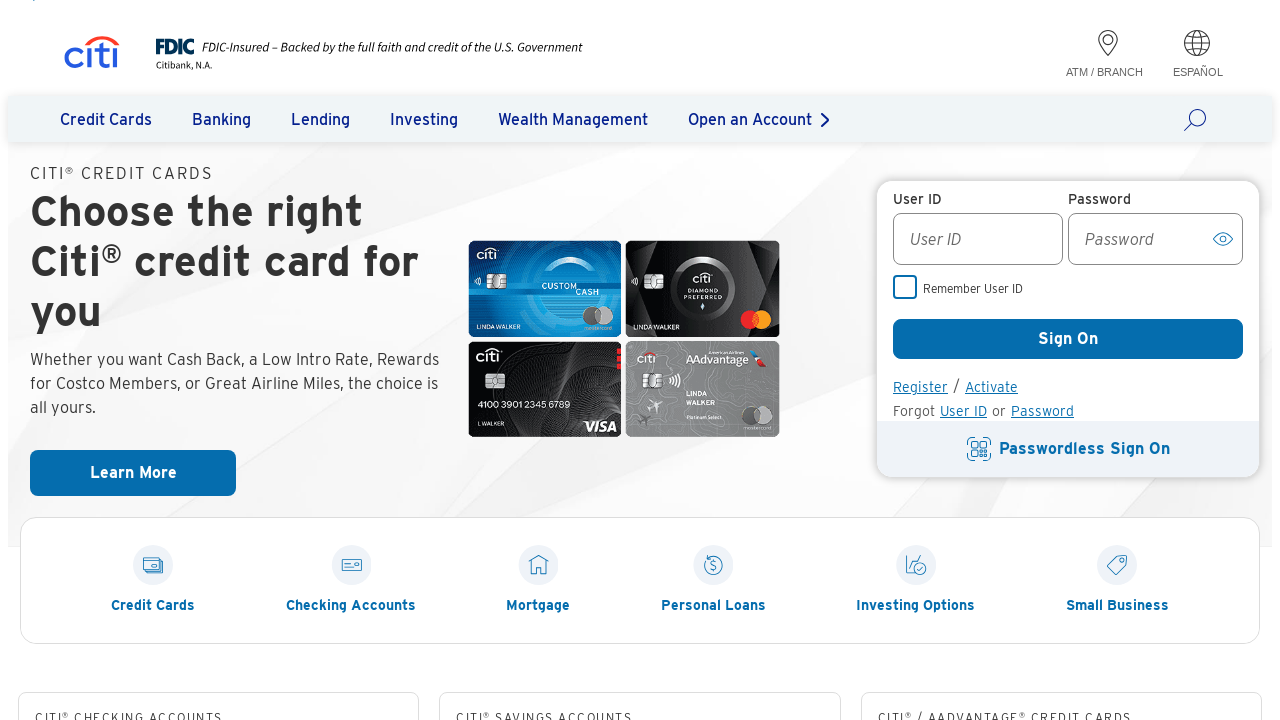

Open account link background changed to green (flash 4/5)
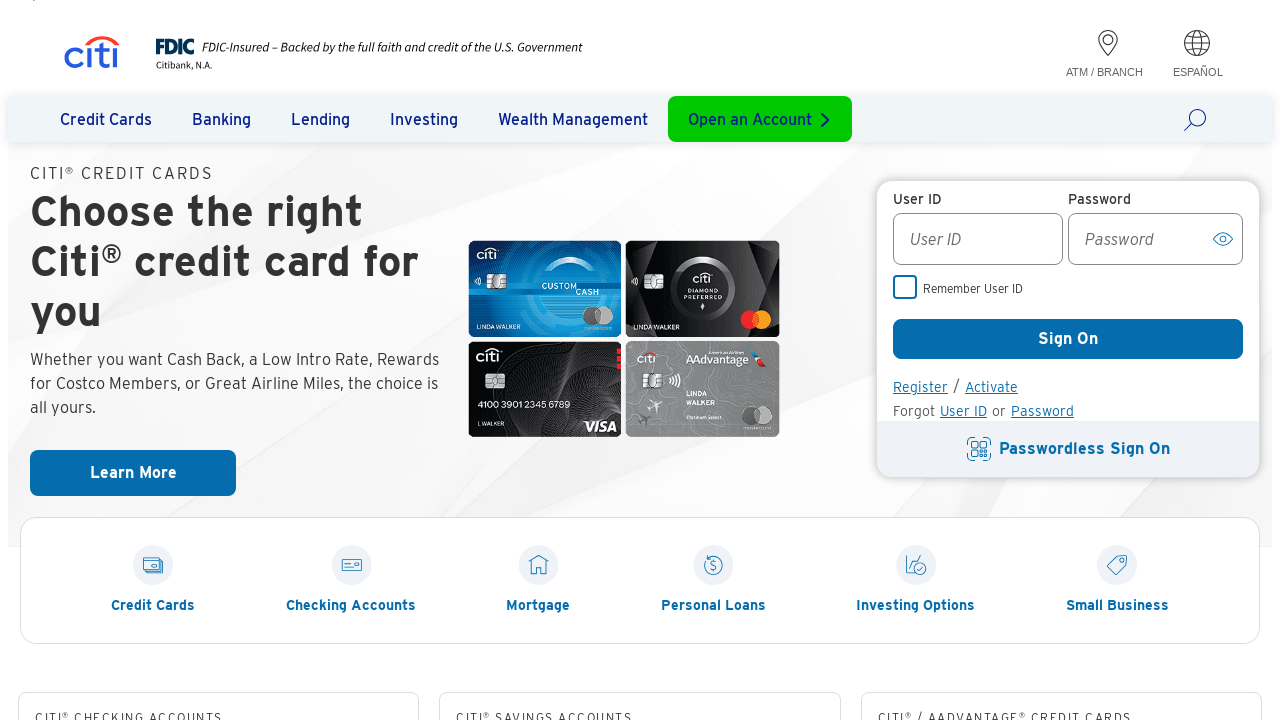

Waited 500ms while open account link is green (flash 4/5)
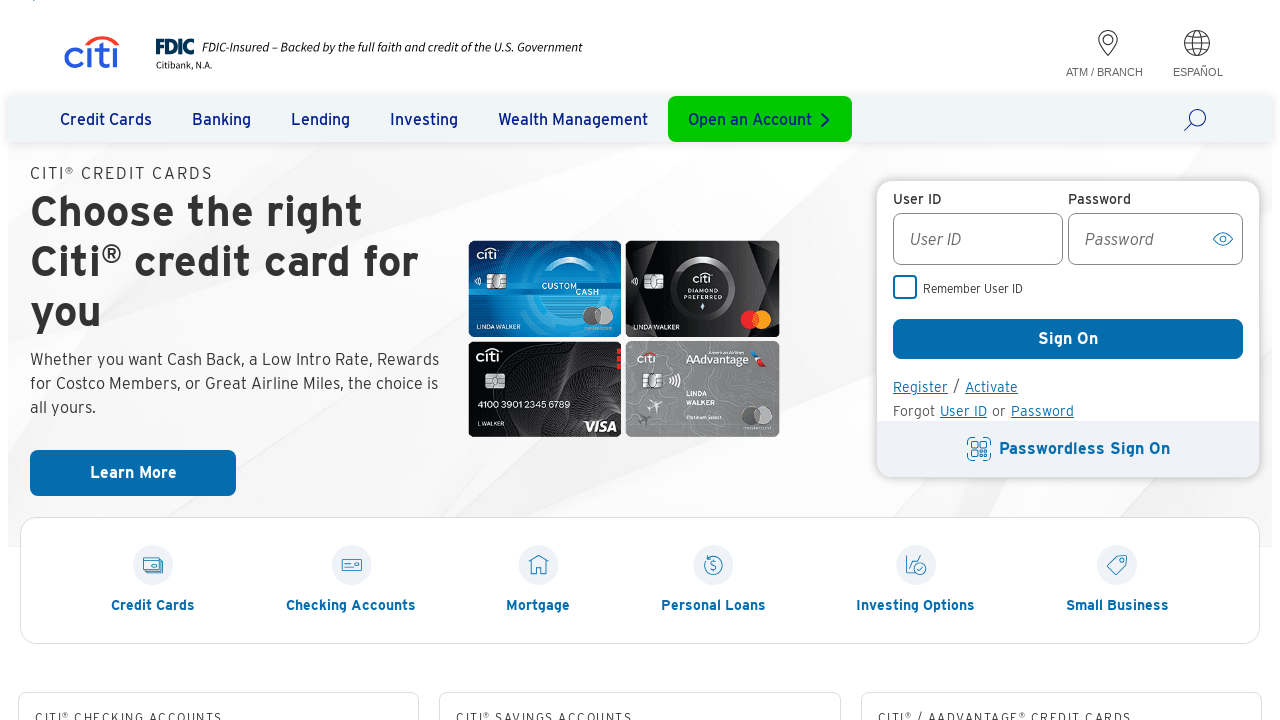

Open account link background reset to original (flash 4/5)
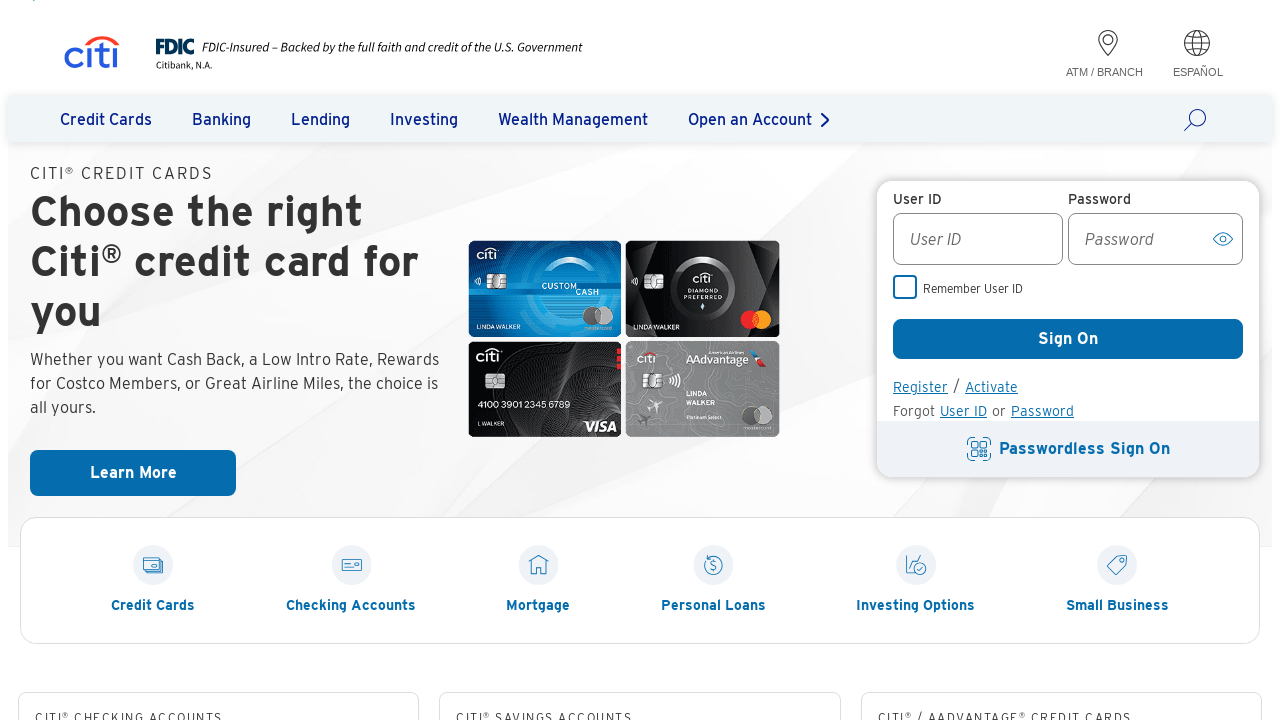

Waited 500ms while open account link is original (flash 4/5)
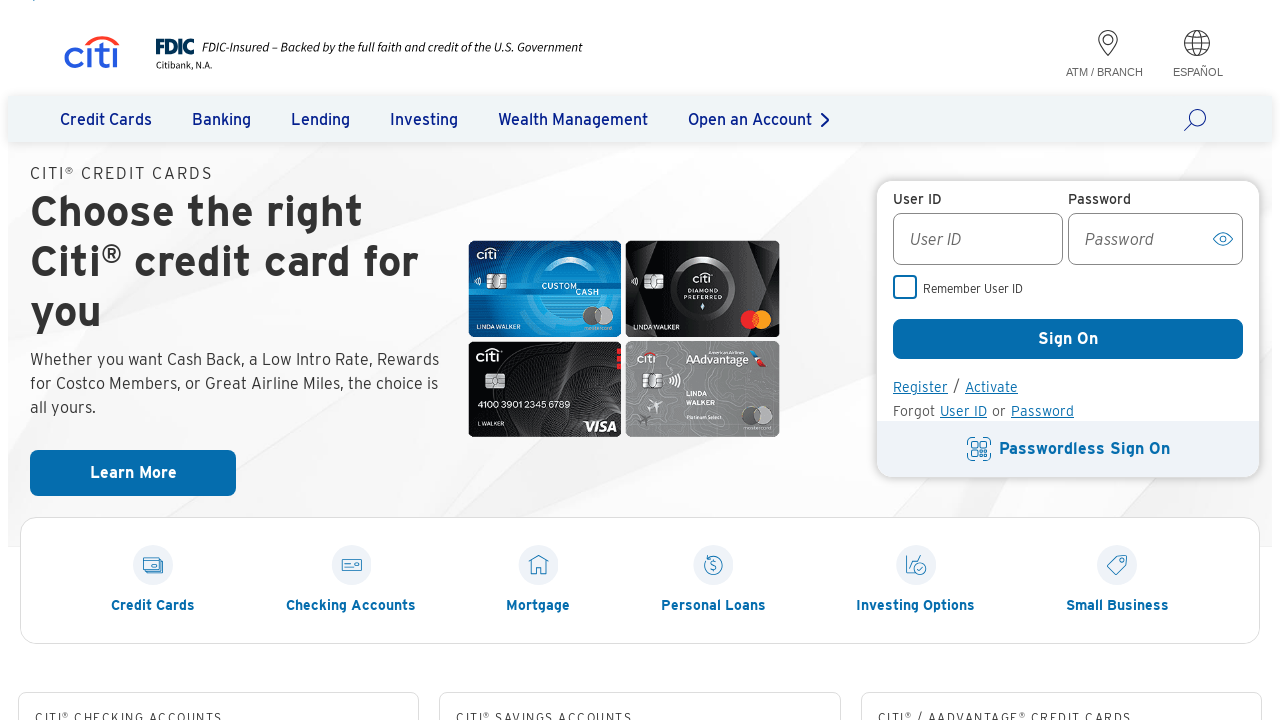

Open account link background changed to green (flash 5/5)
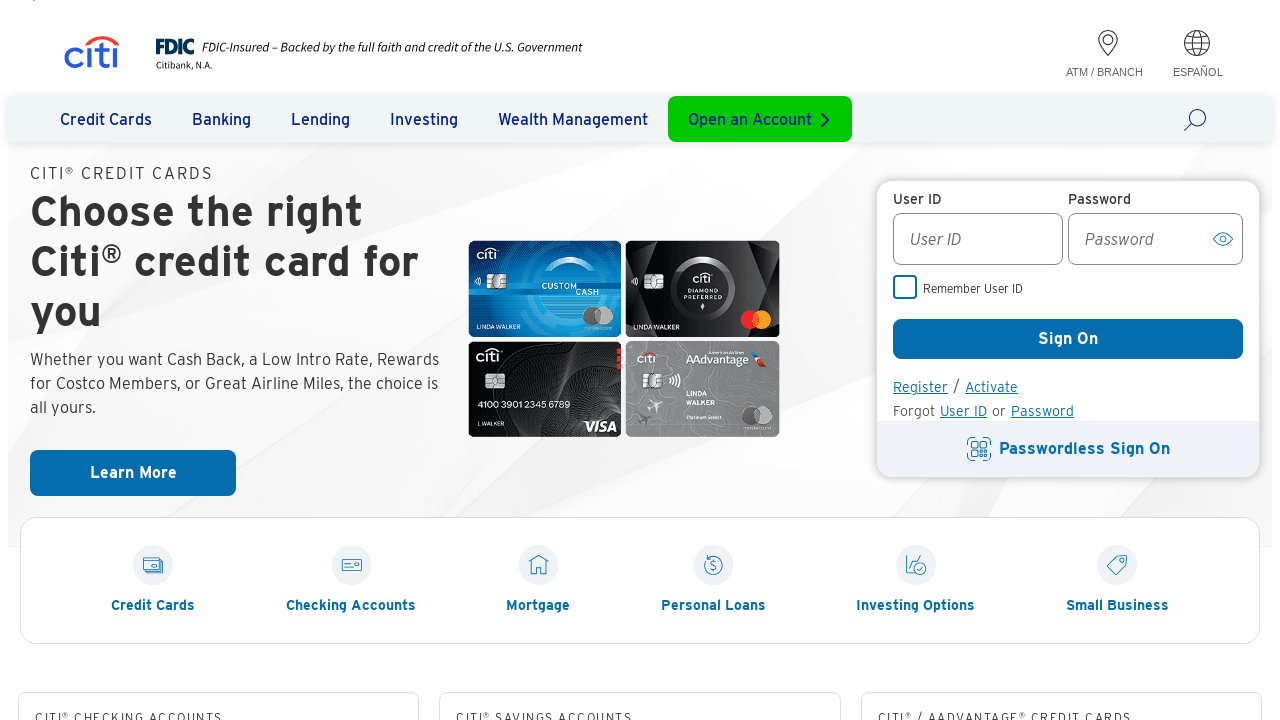

Waited 500ms while open account link is green (flash 5/5)
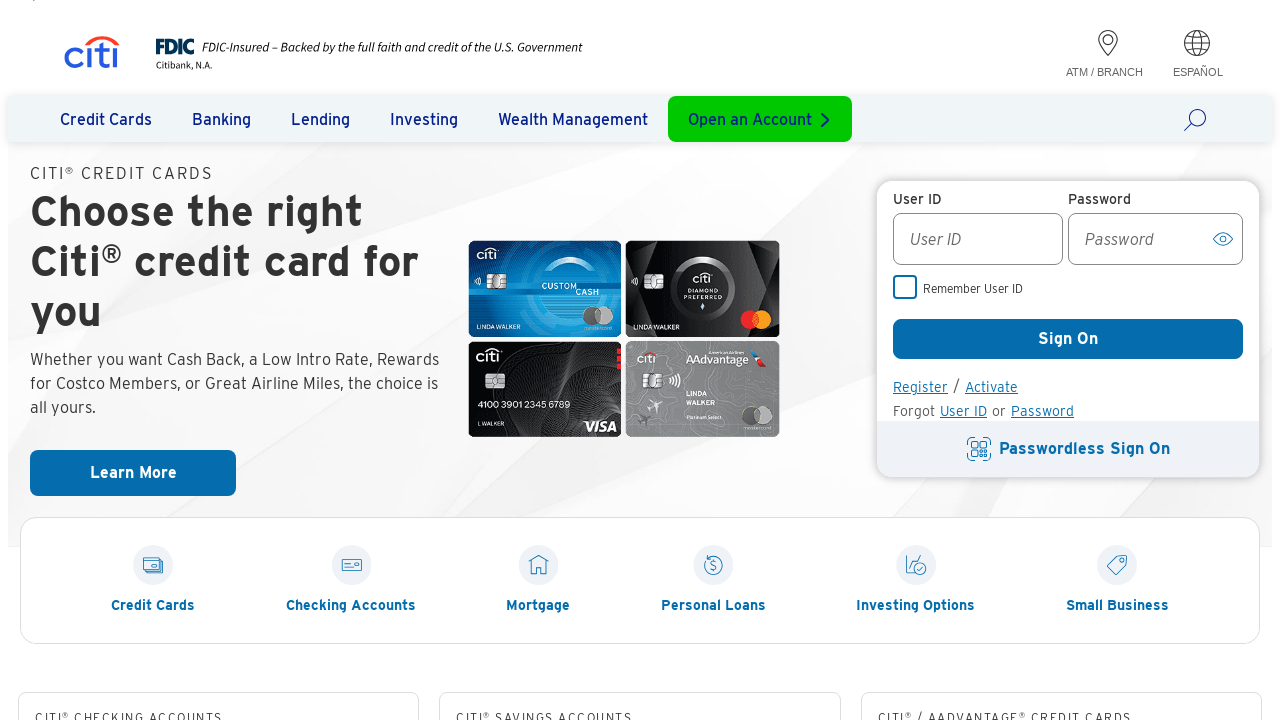

Open account link background reset to original (flash 5/5)
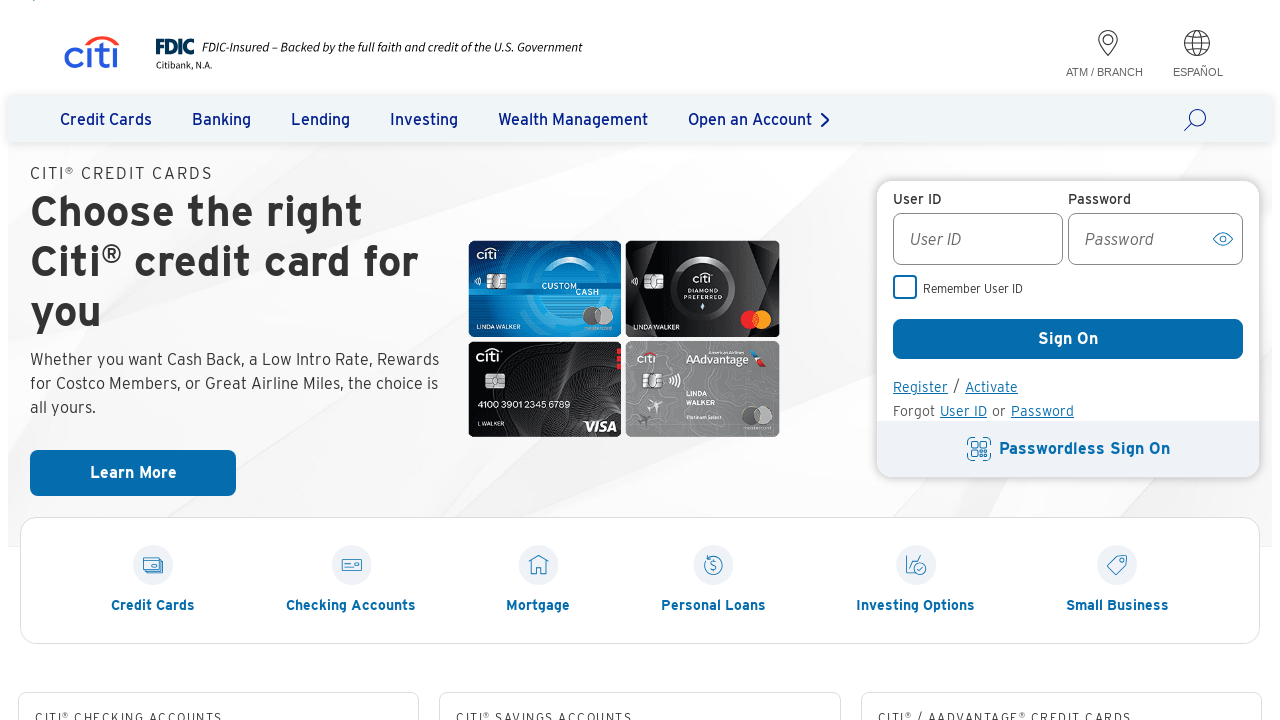

Waited 500ms while open account link is original (flash 5/5)
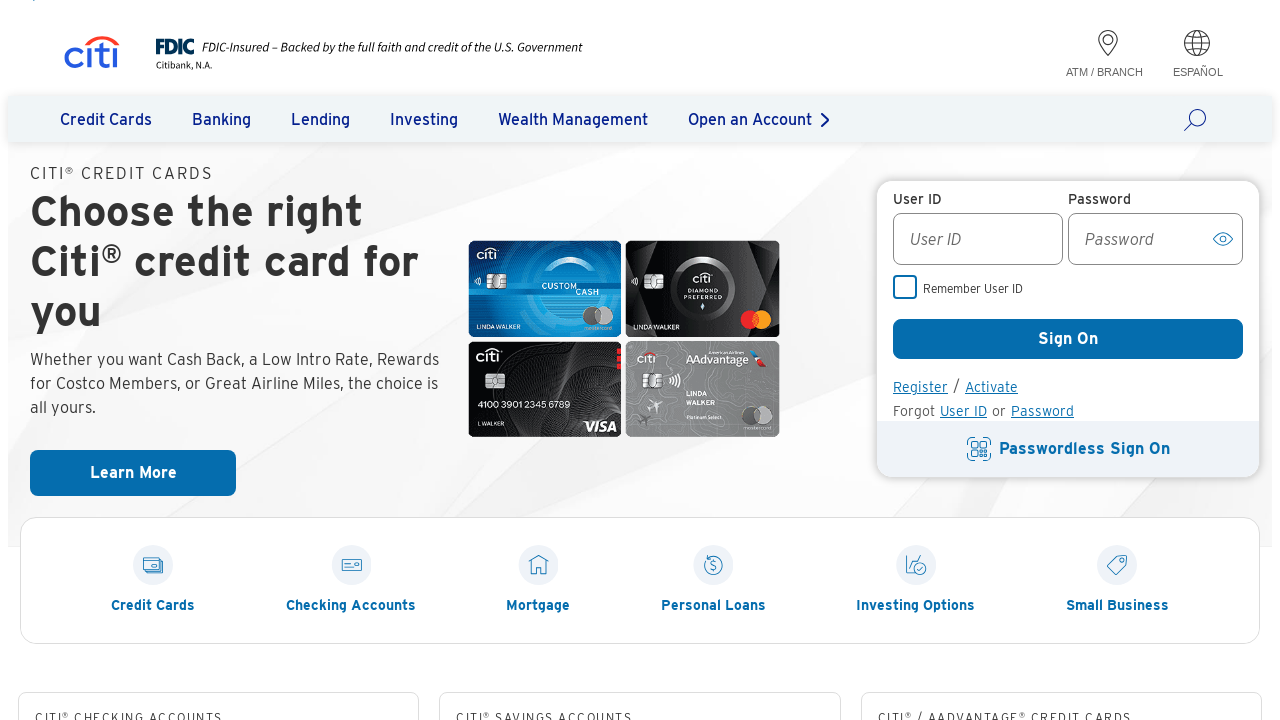

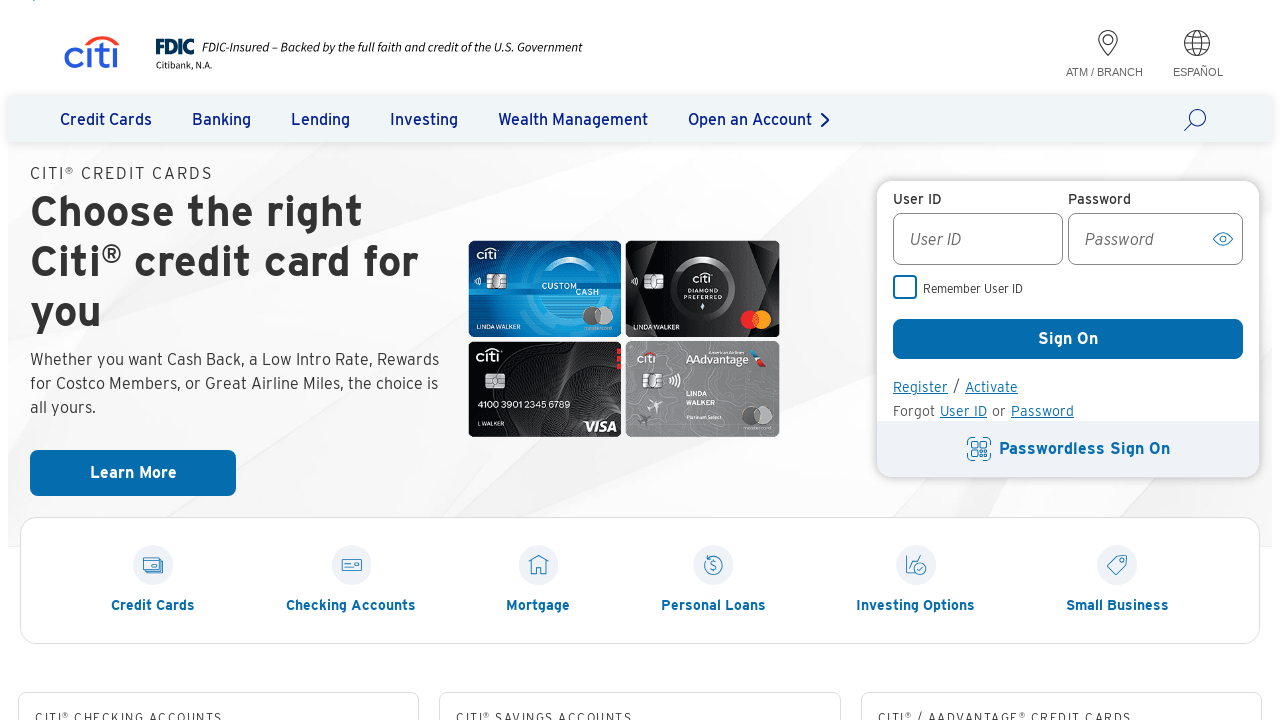